Tests a breadth of calculator functions including trigonometric functions (sin, cos, tan), logarithms, exponents, square root, and pi.

Starting URL: https://www.desmos.com/scientific

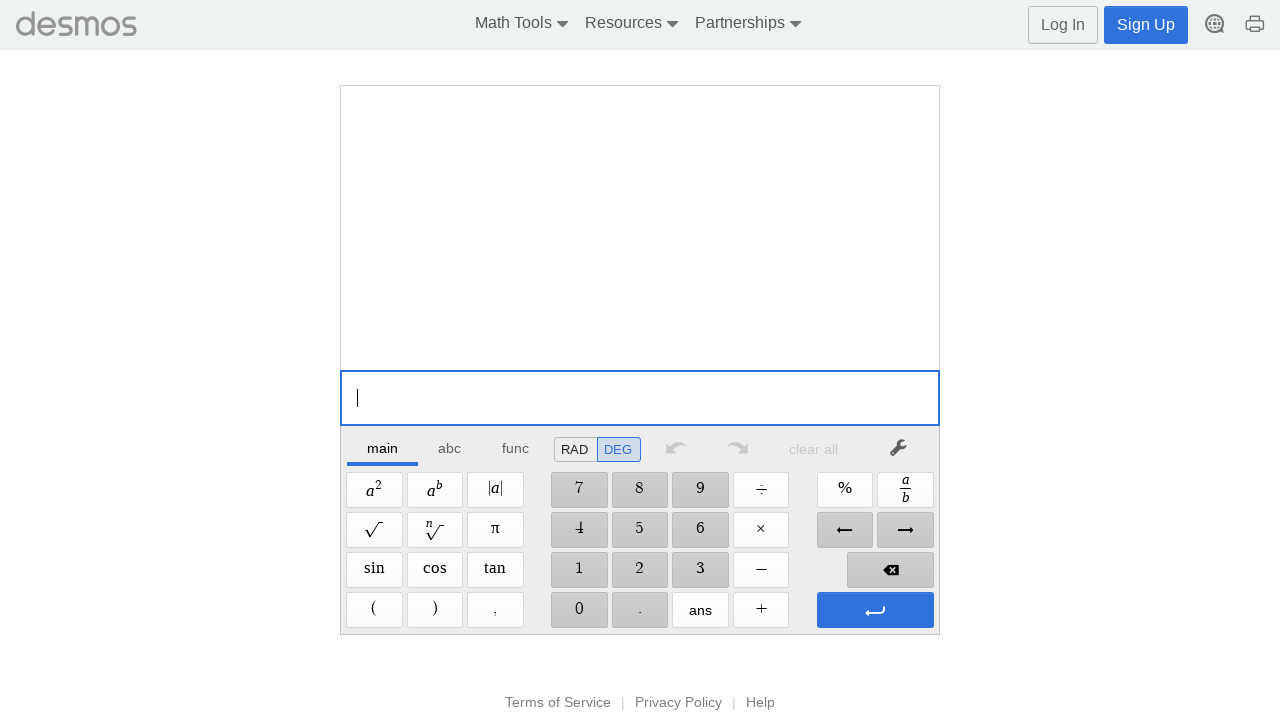

Waited for calculator to load
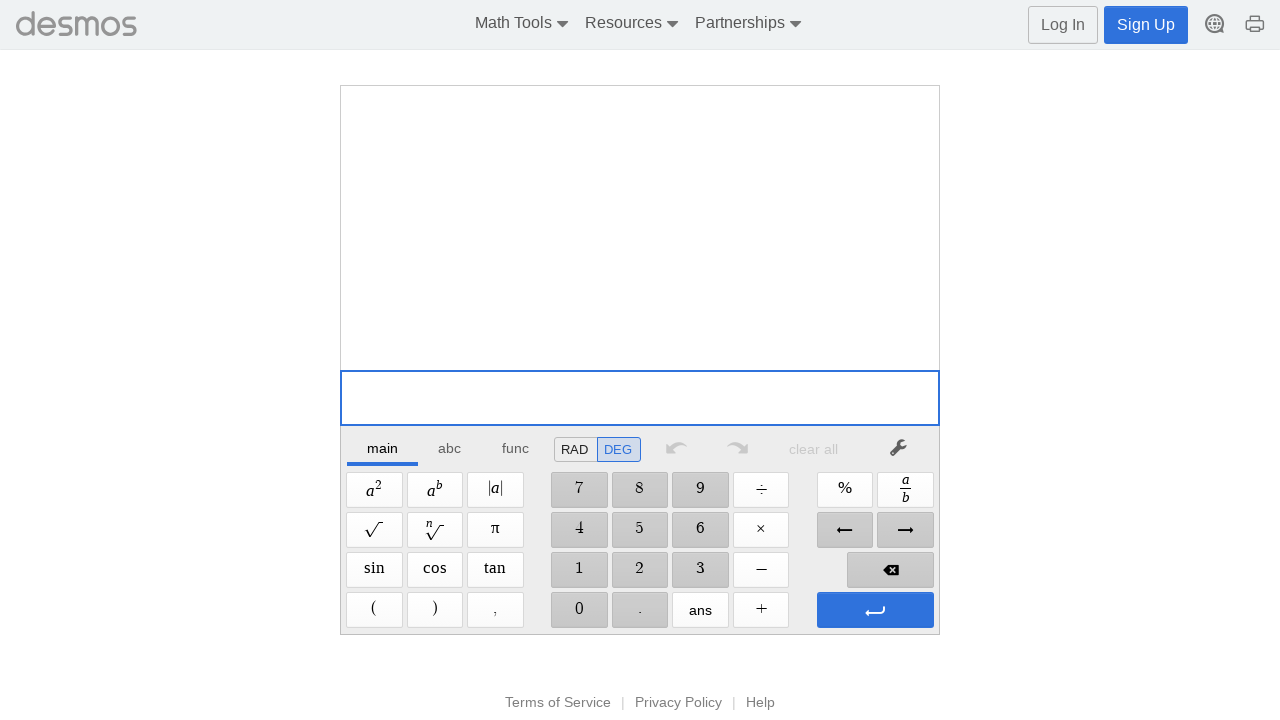

Clicked Sine button at (374, 570) on xpath=//span[@aria-label='Sine']
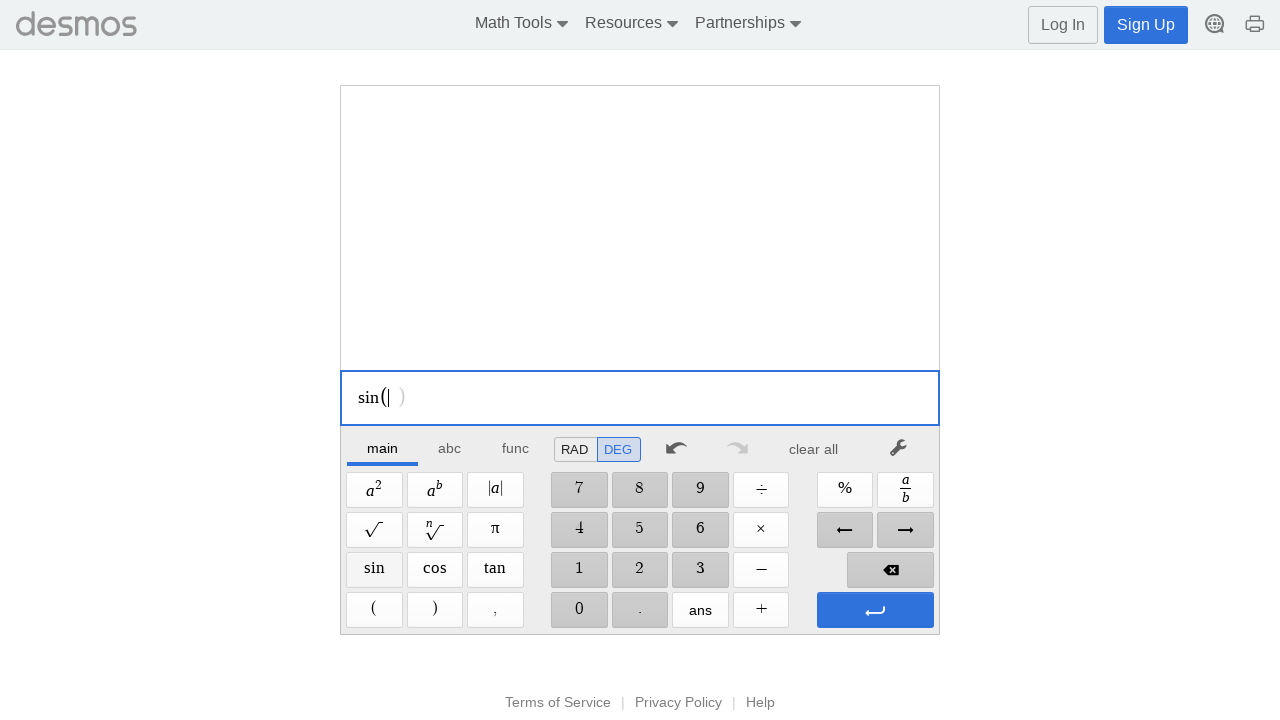

Clicked 3 at (700, 570) on xpath=//span[@aria-label='3']
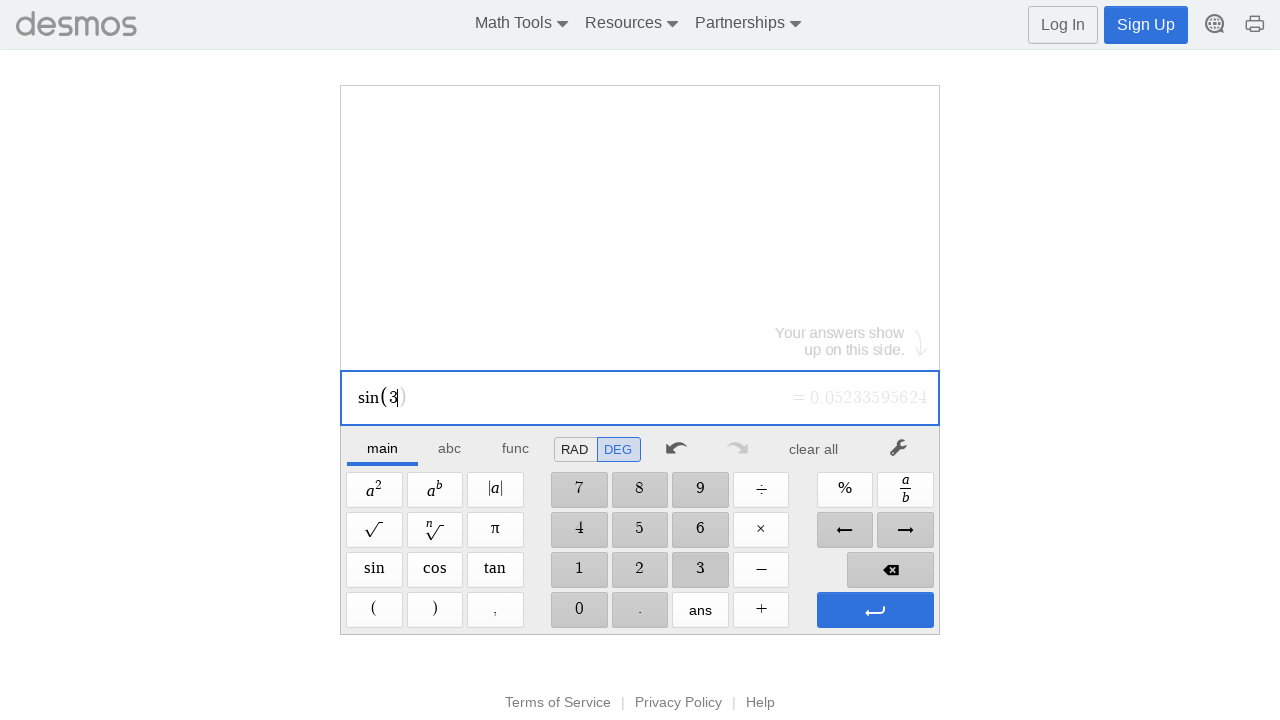

Clicked 0 at (579, 610) on xpath=//span[@aria-label='0']
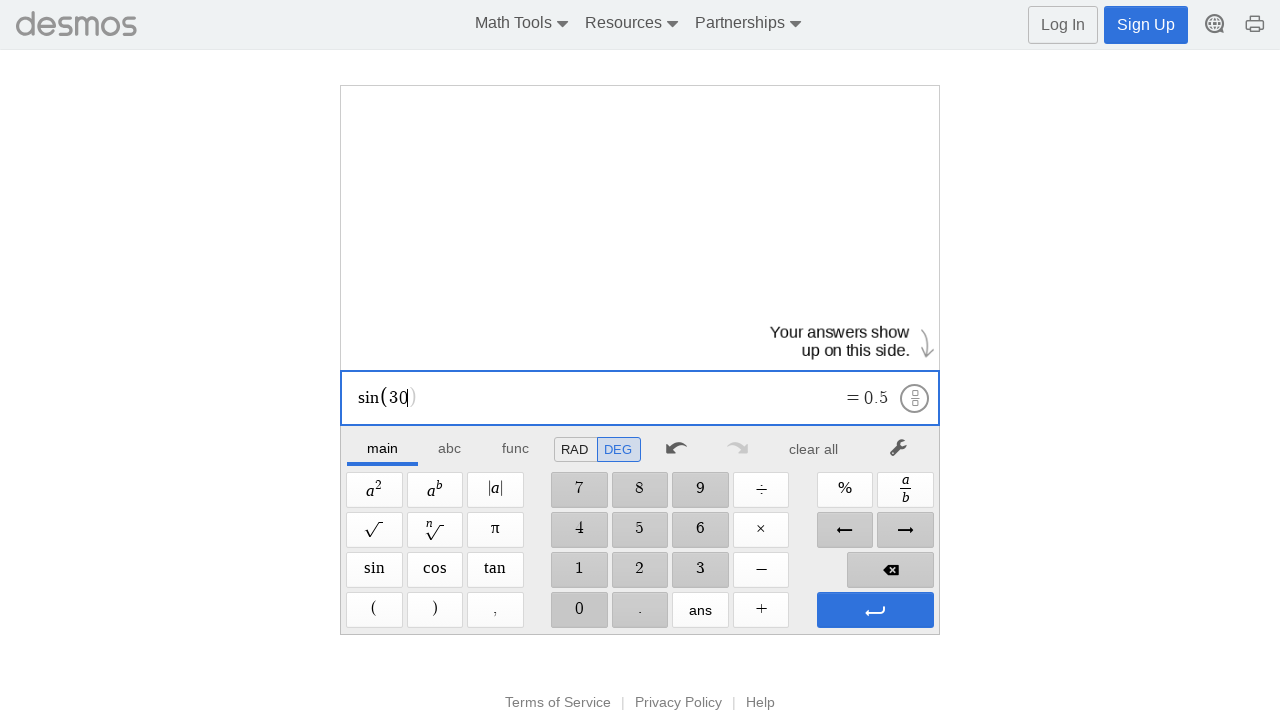

Pressed Enter for sin(30) at (875, 610) on xpath=//span[@aria-label='Enter']
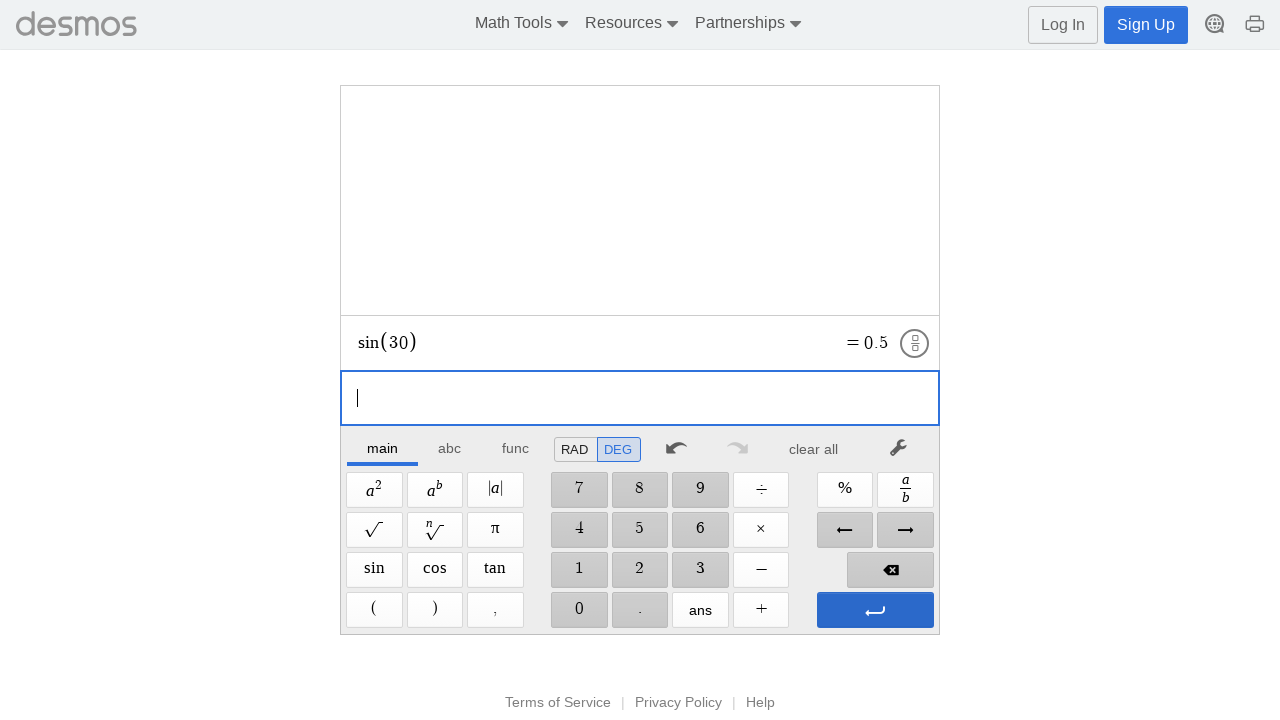

Pressed Enter again at (875, 610) on xpath=//span[@aria-label='Enter']
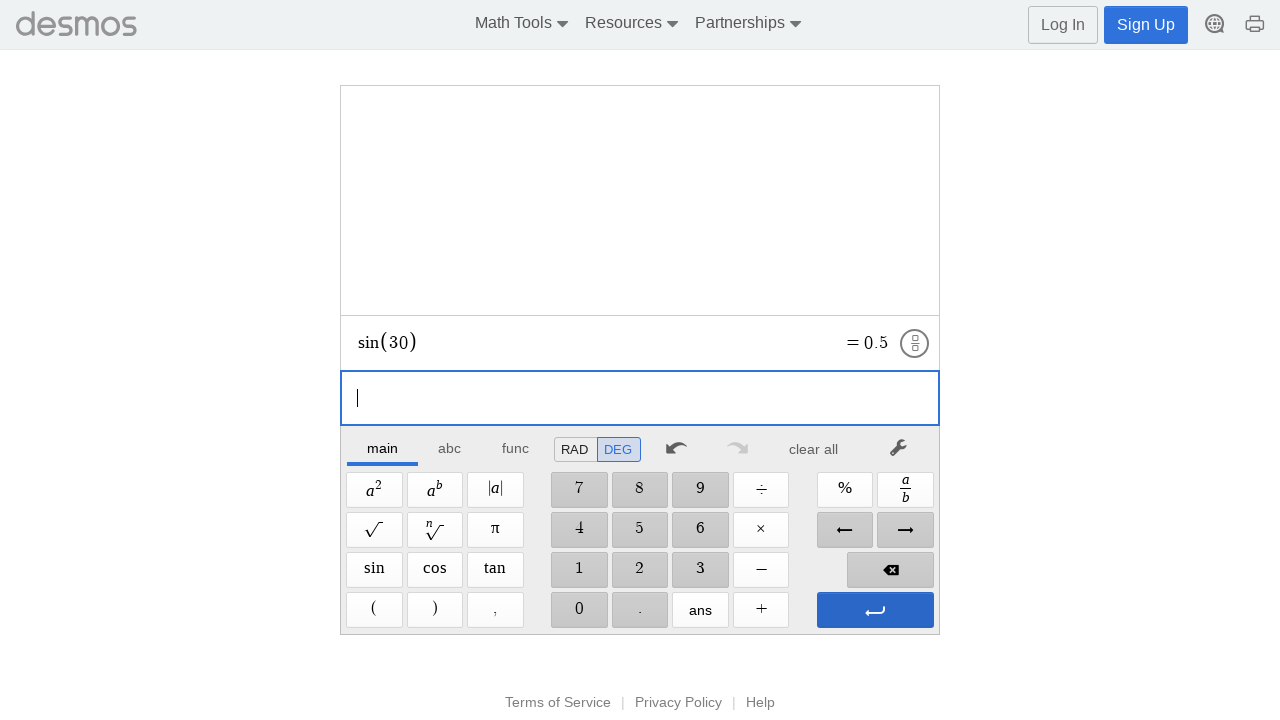

Cleared calculator display at (814, 449) on xpath=//*[@id='main']/div/div/div/div[2]/div[1]/div/div[7]
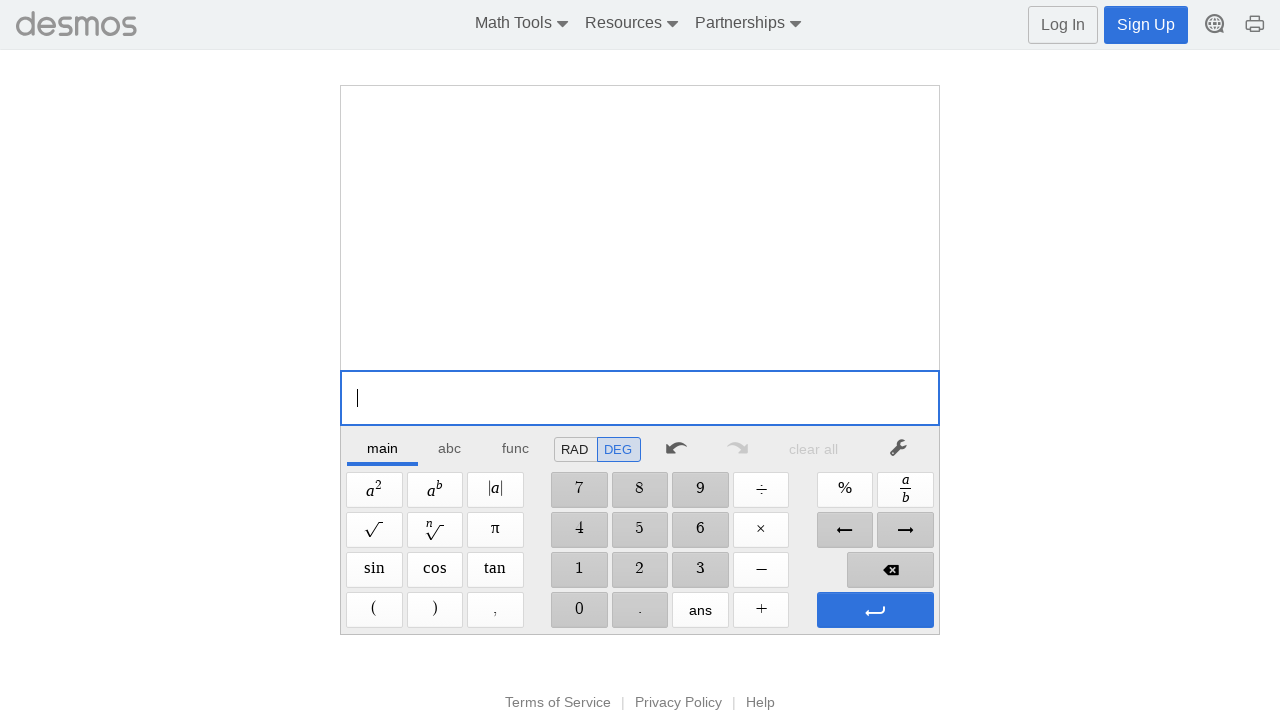

Clicked Cosine button at (435, 570) on xpath=//span[@aria-label='Cosine']
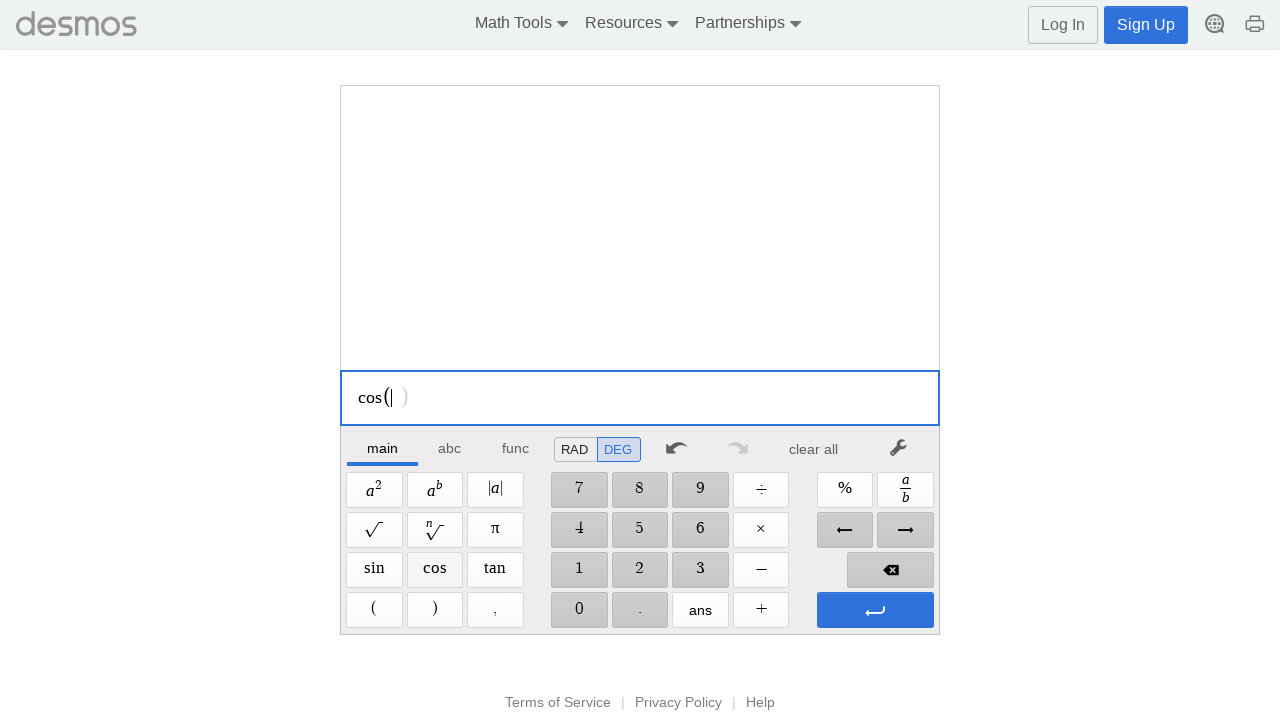

Clicked 6 at (700, 530) on xpath=//span[@aria-label='6']
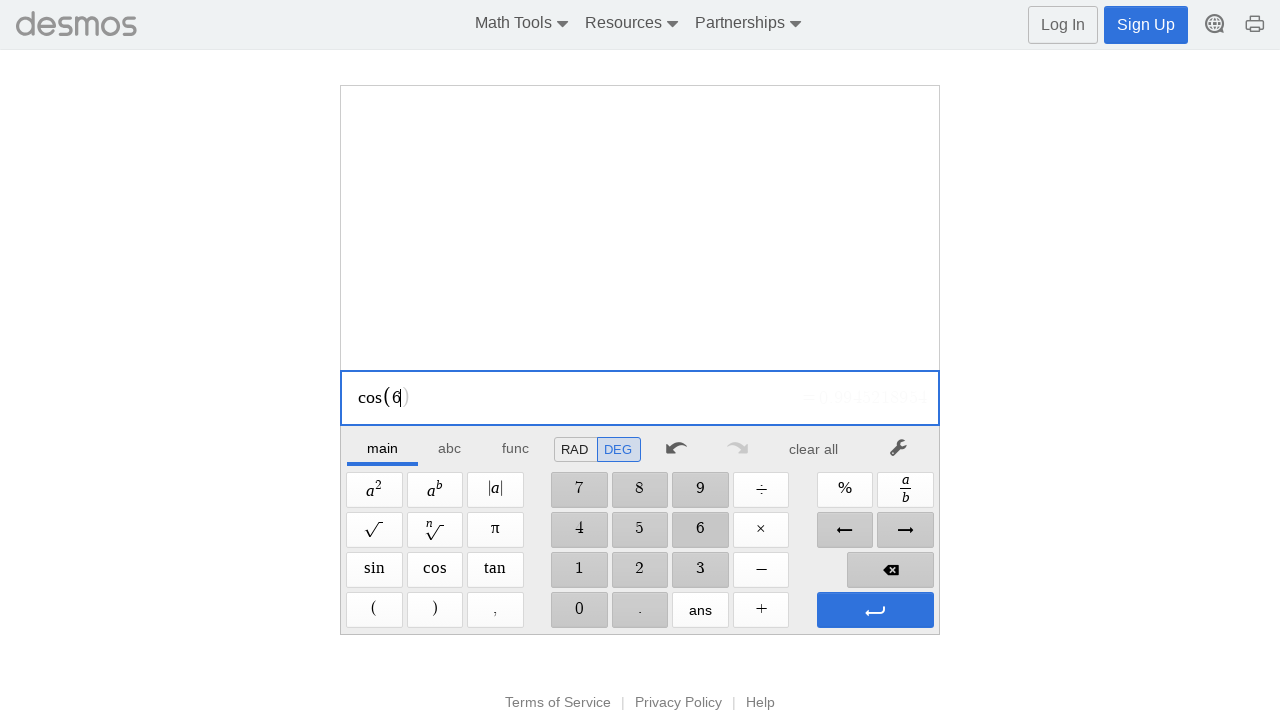

Clicked 0 at (579, 610) on xpath=//span[@aria-label='0']
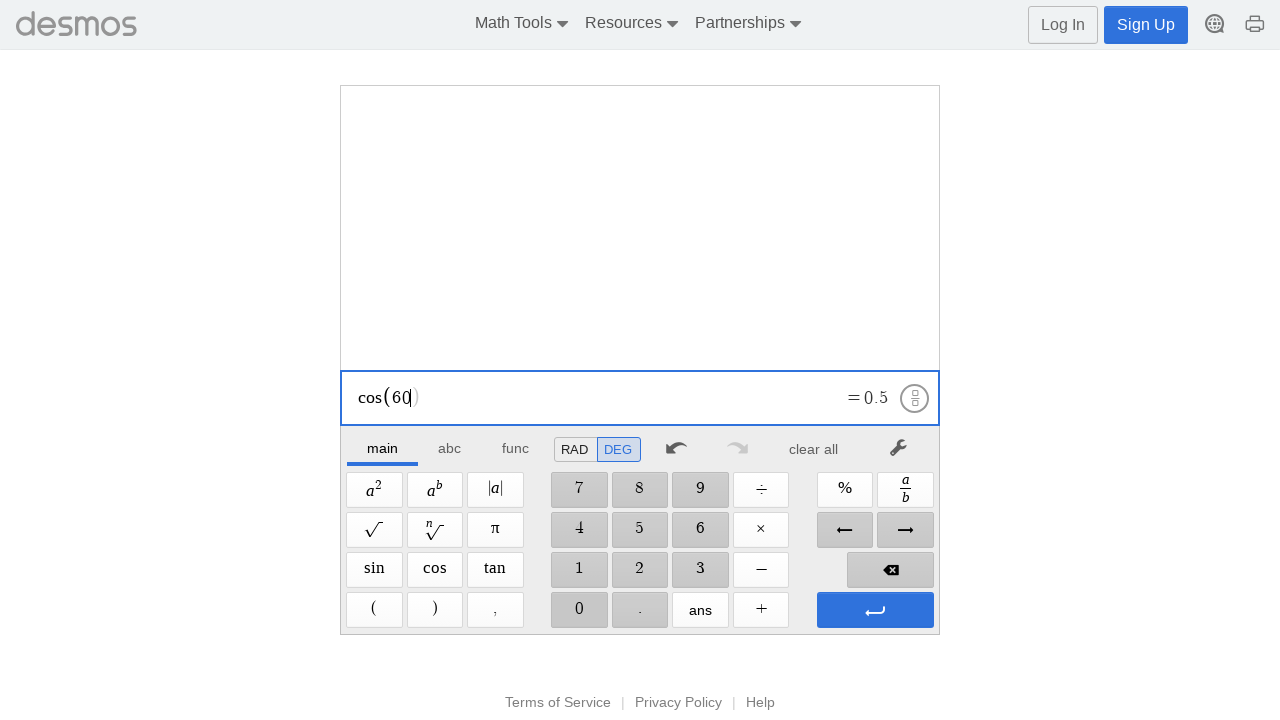

Pressed Enter for cos(60) at (875, 610) on xpath=//span[@aria-label='Enter']
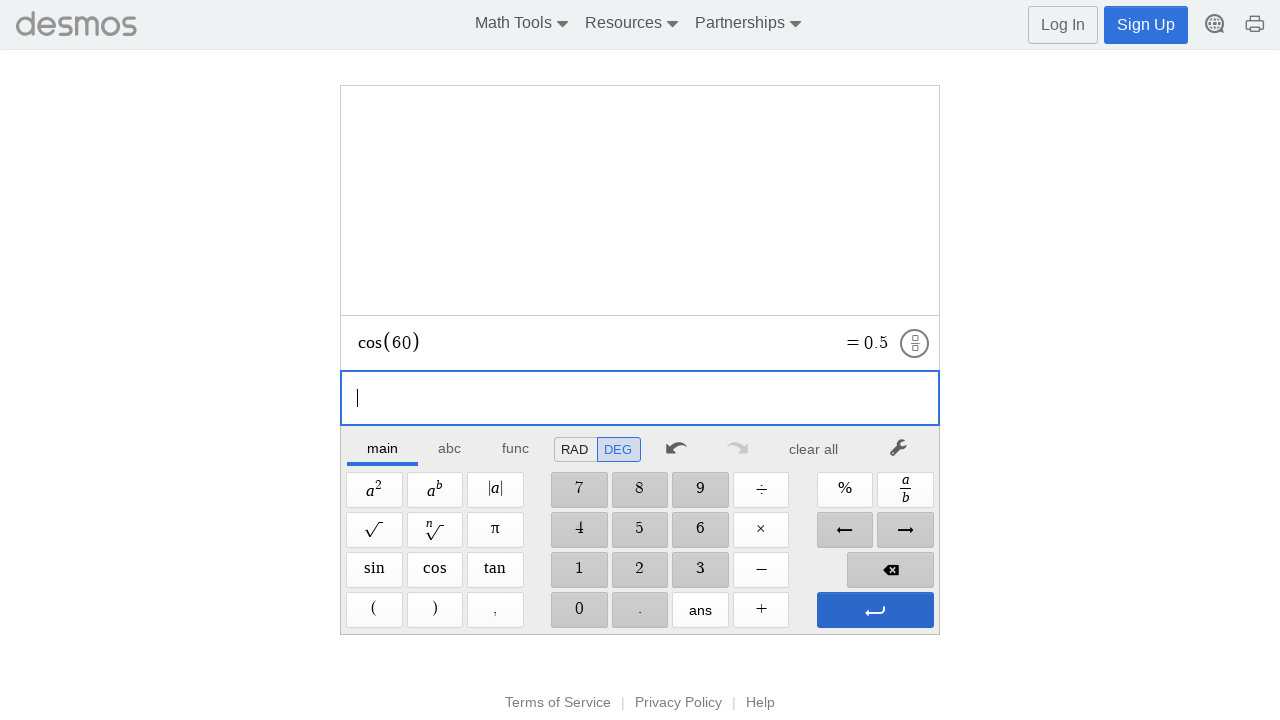

Pressed Enter again at (875, 610) on xpath=//span[@aria-label='Enter']
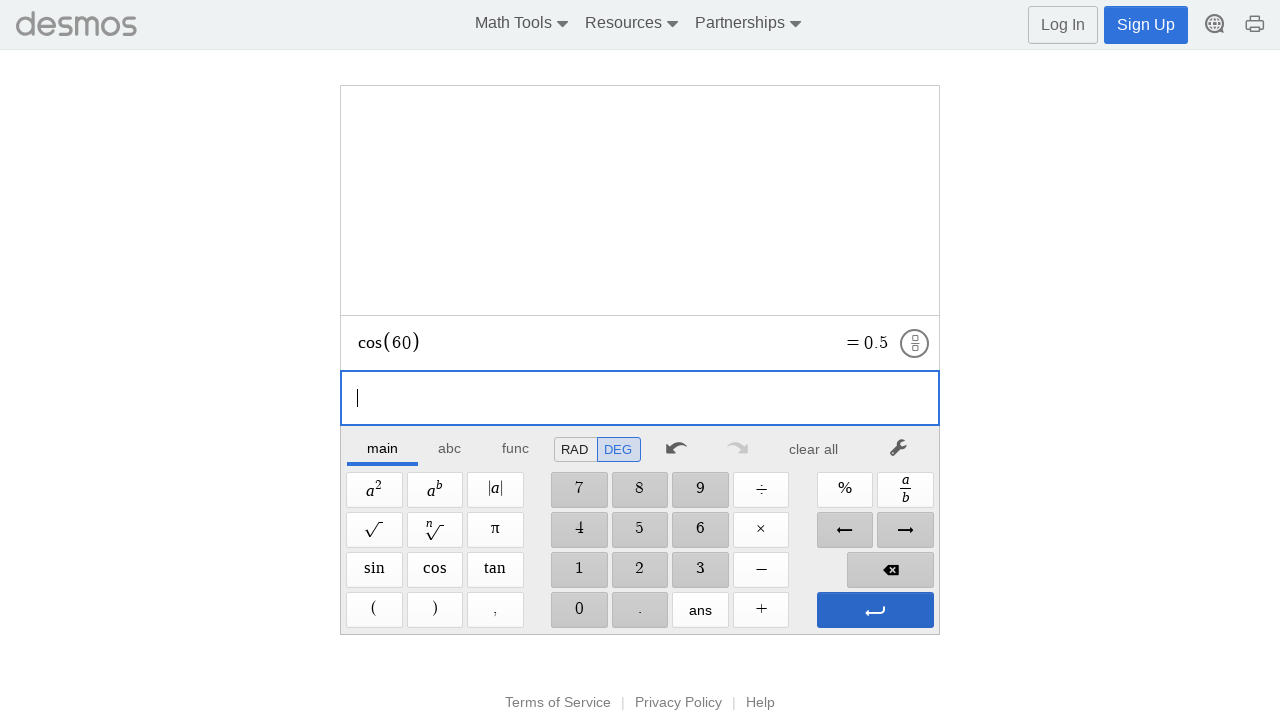

Cleared calculator display at (814, 449) on xpath=//*[@id='main']/div/div/div/div[2]/div[1]/div/div[7]
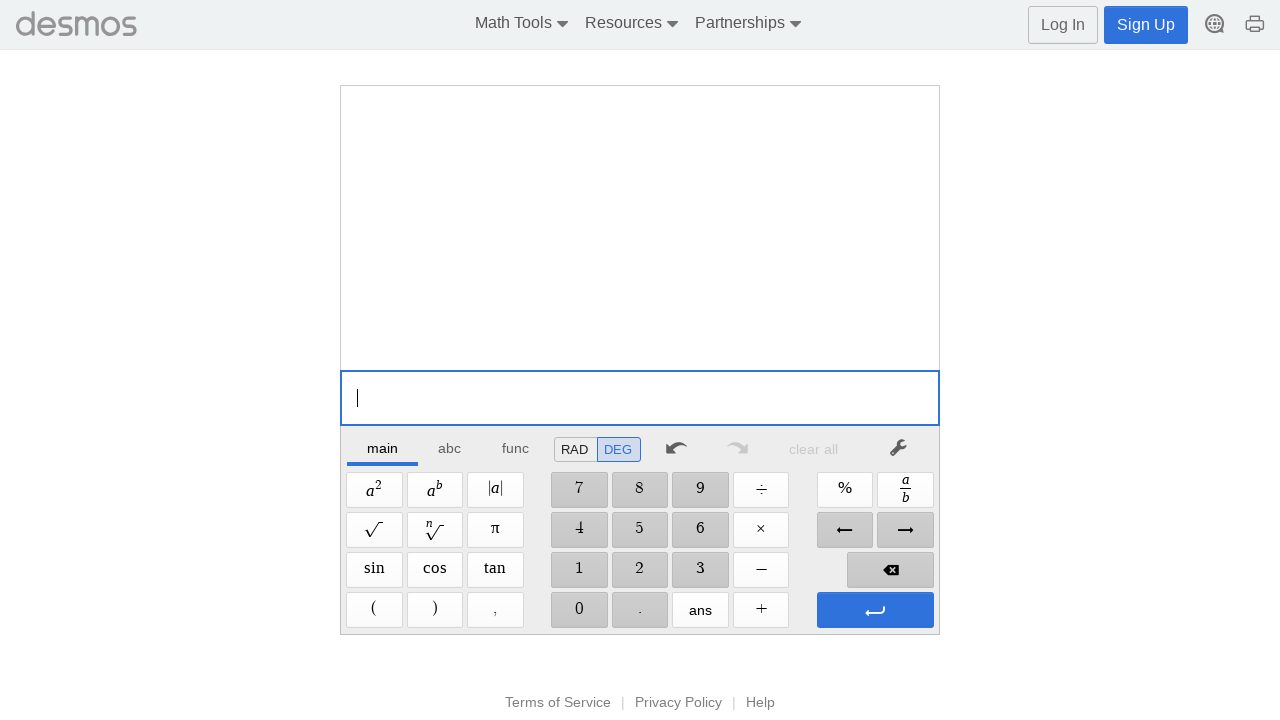

Clicked Tangent button at (495, 570) on xpath=//span[@aria-label='Tangent']
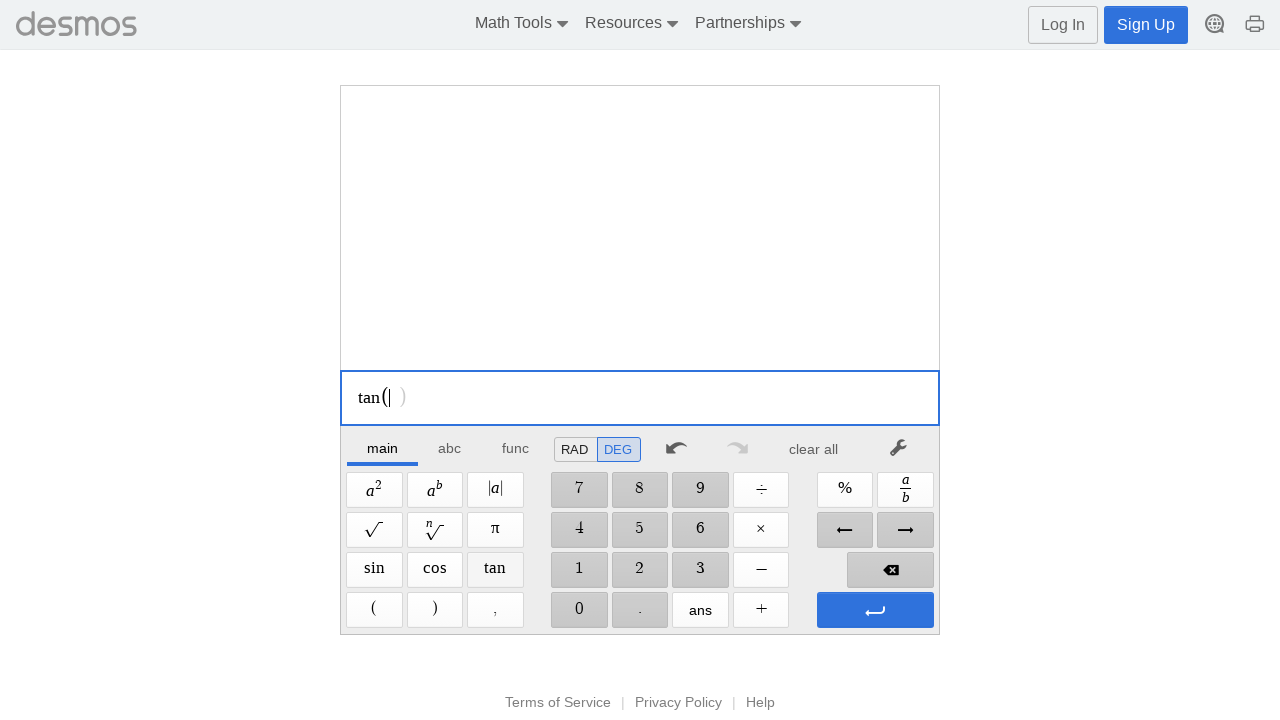

Clicked 4 at (579, 530) on xpath=//span[@aria-label='4']
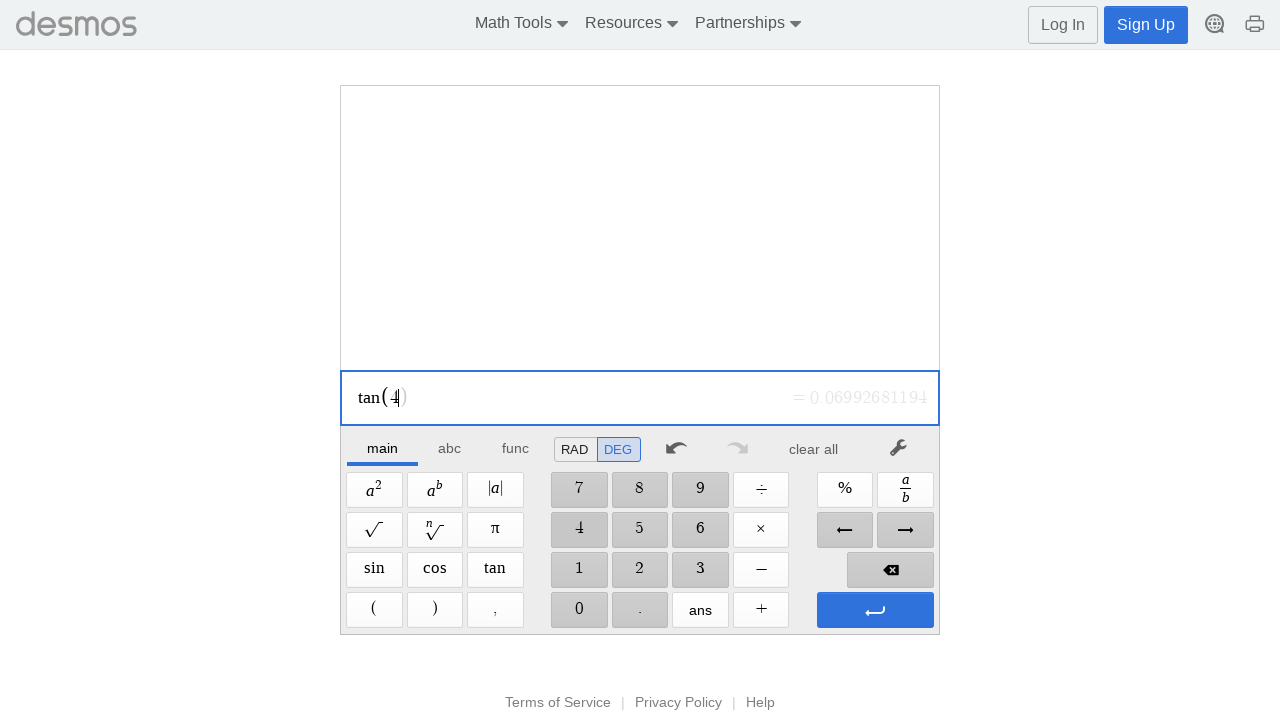

Clicked 5 at (640, 530) on xpath=//span[@aria-label='5']
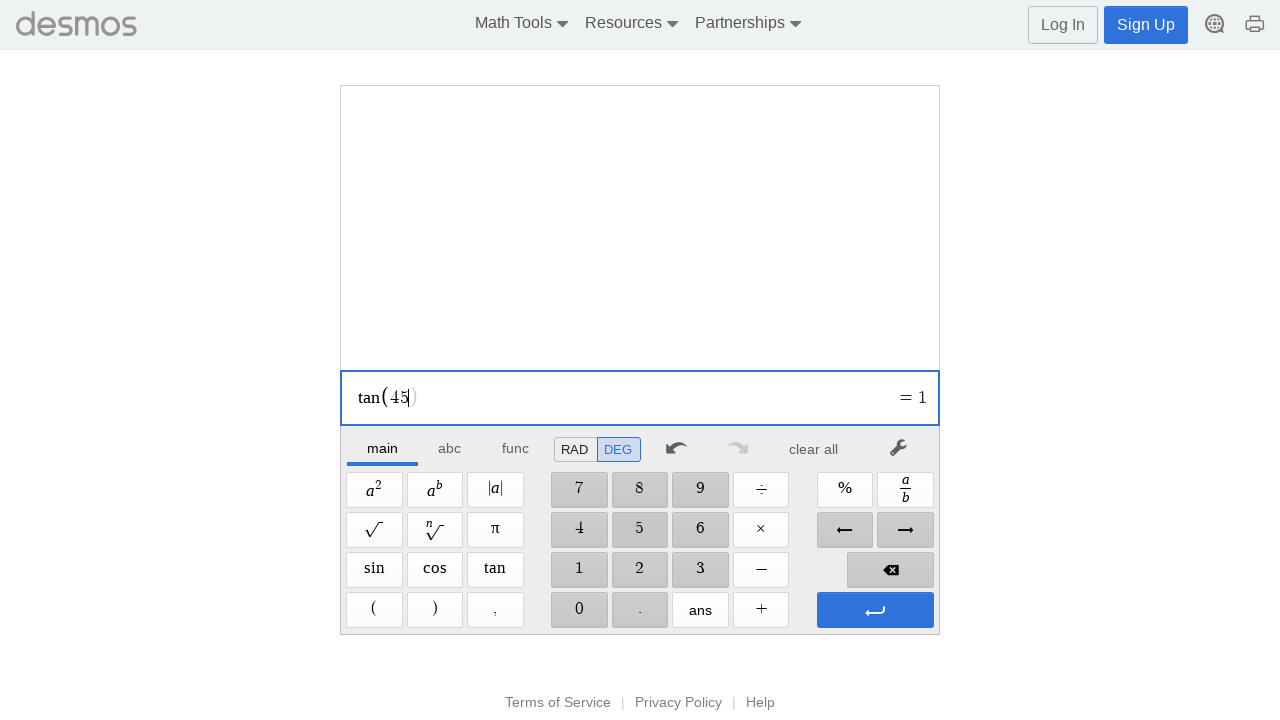

Pressed Enter for tan(45) at (875, 610) on xpath=//span[@aria-label='Enter']
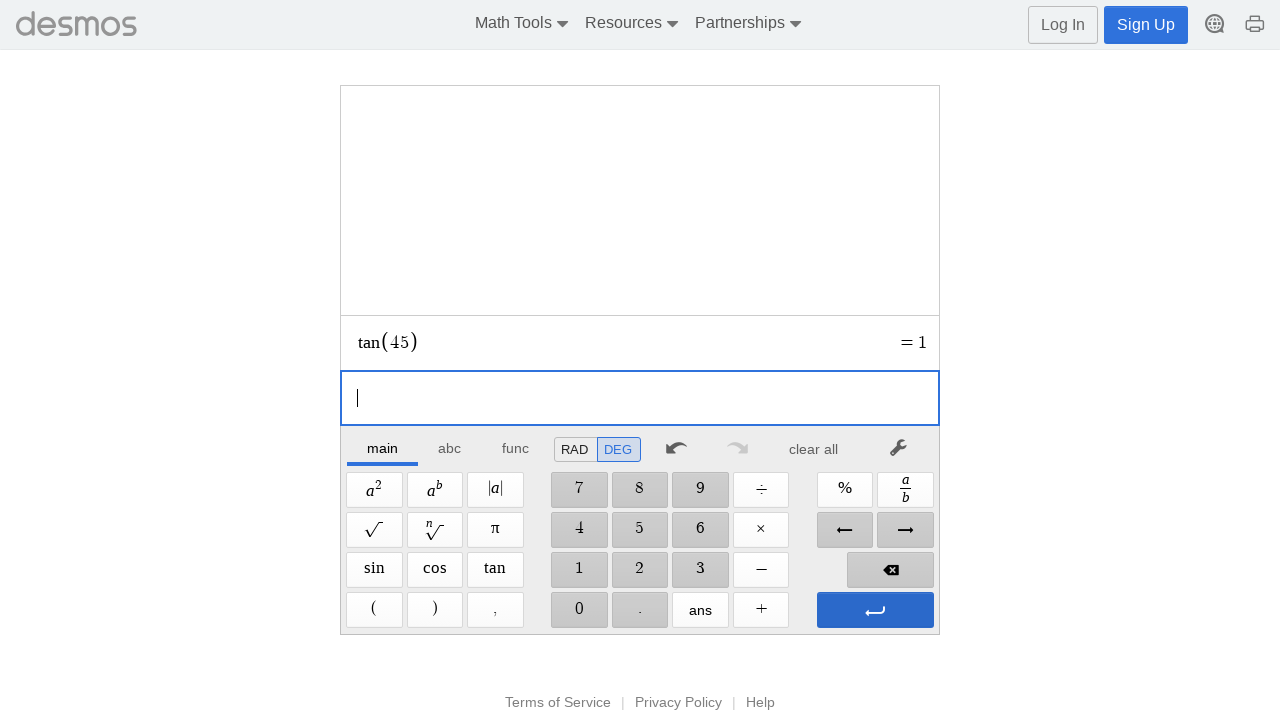

Pressed Enter again at (875, 610) on xpath=//span[@aria-label='Enter']
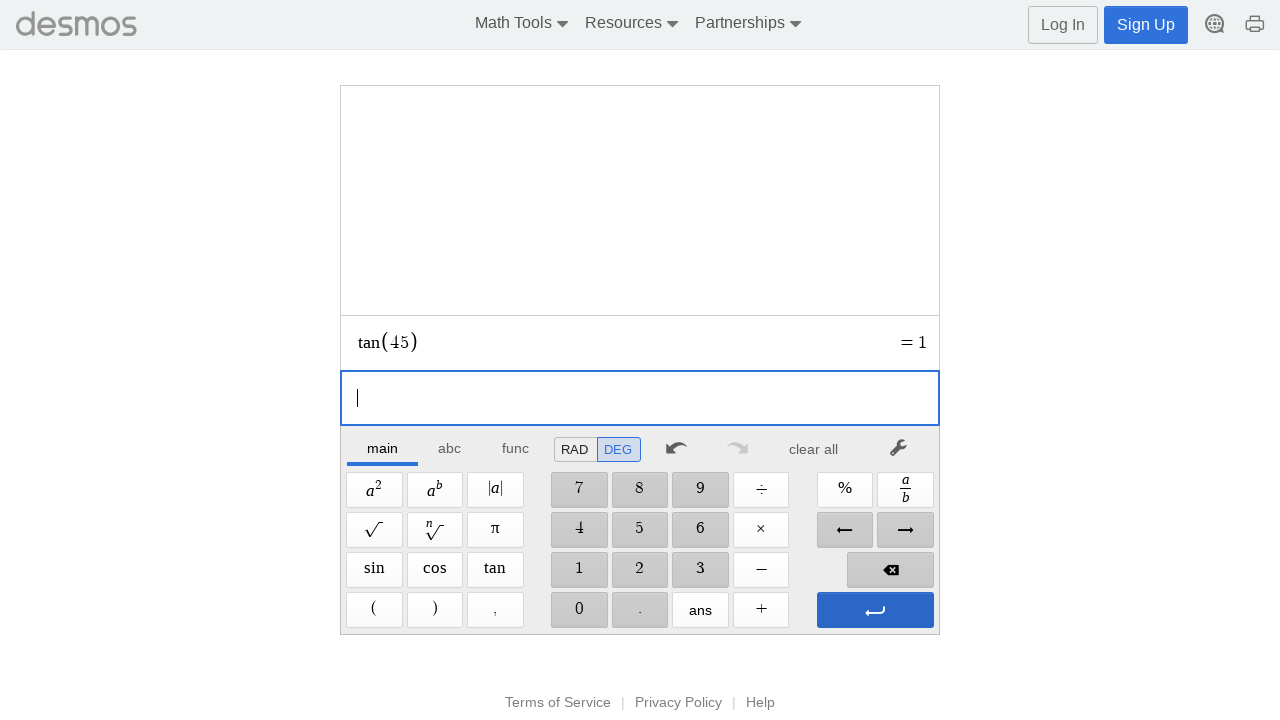

Cleared calculator display at (814, 449) on xpath=//*[@id='main']/div/div/div/div[2]/div[1]/div/div[7]
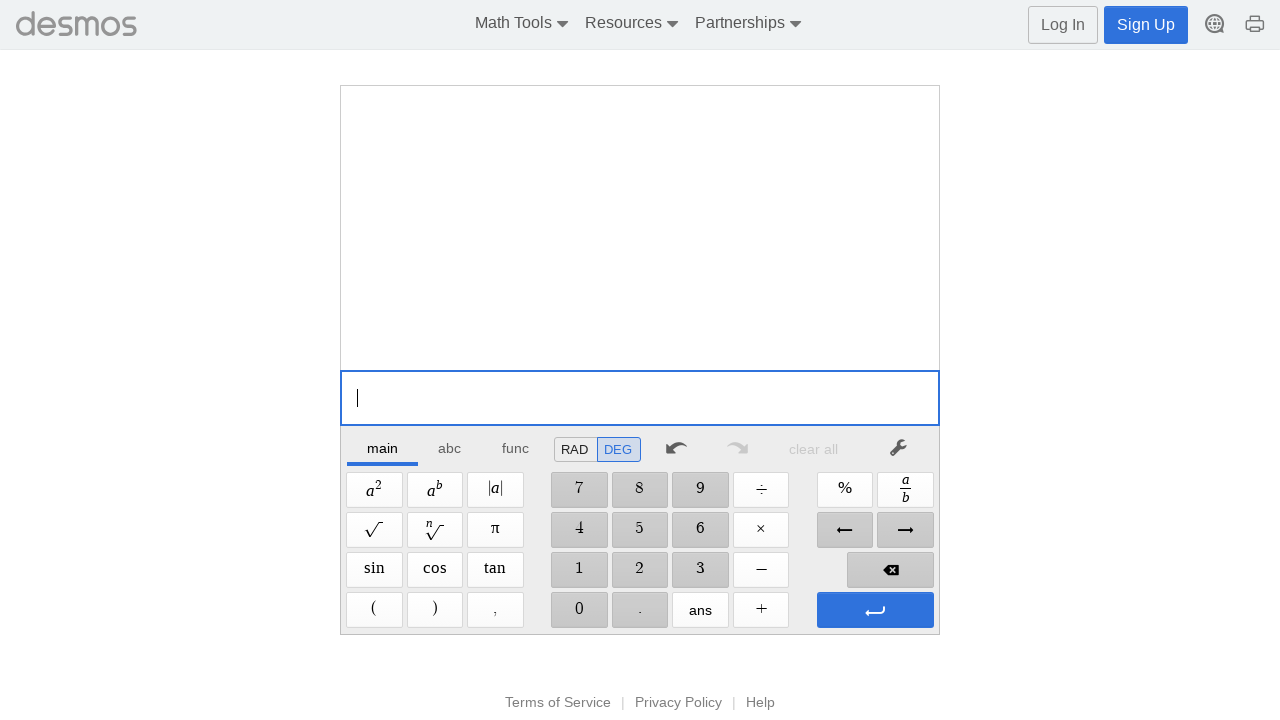

Clicked Functions menu at (515, 447) on xpath=//div[@aria-label='Functions']
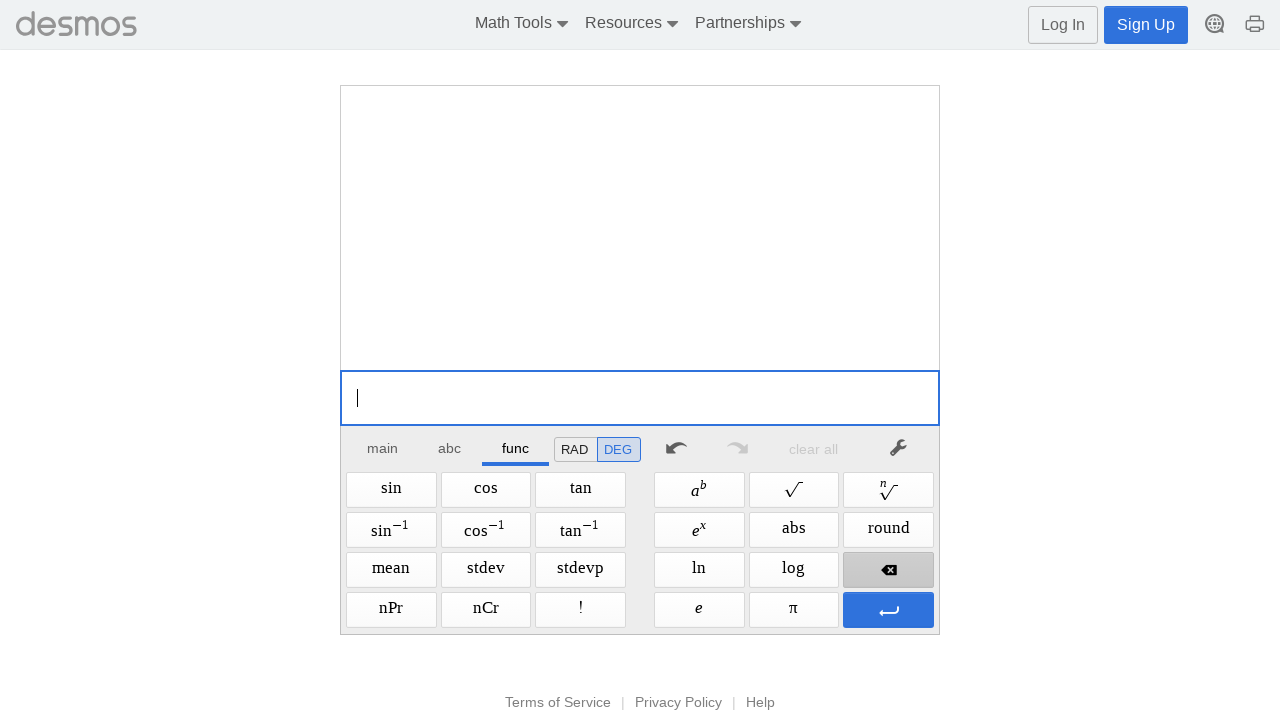

Clicked Log button at (794, 570) on xpath=//span[@aria-label='Log']
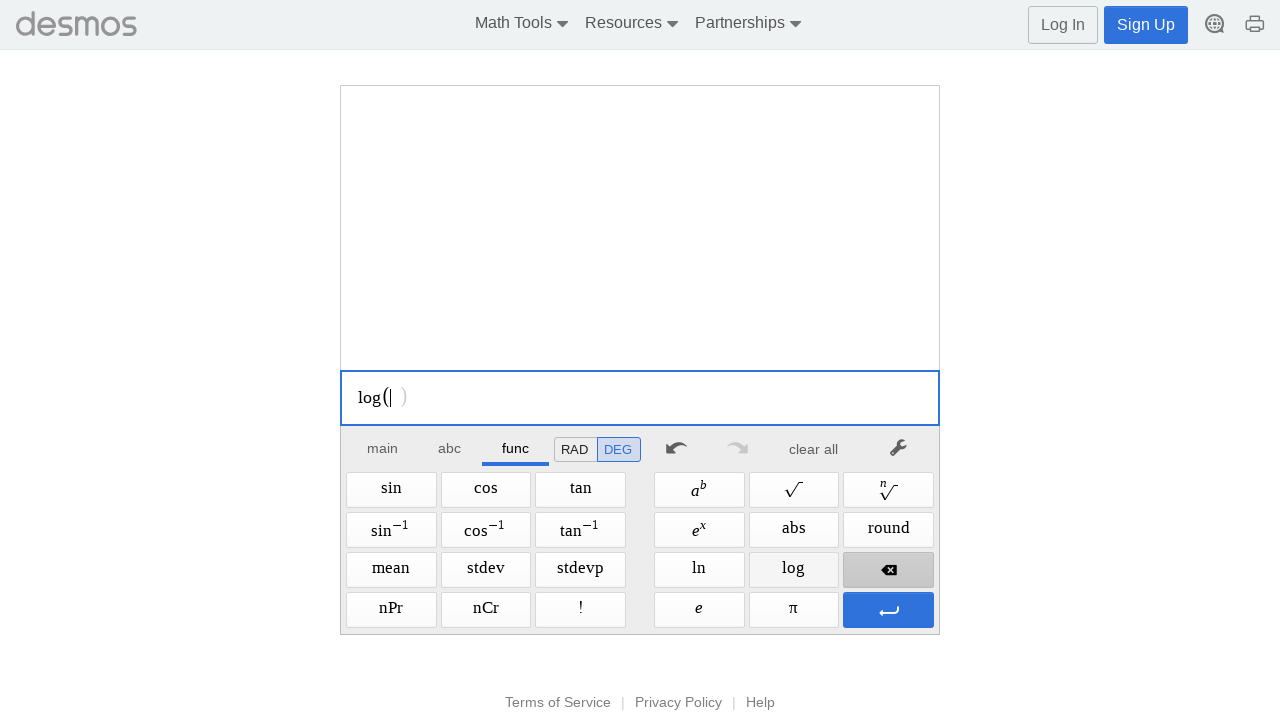

Clicked main input area at (383, 447) on xpath=//div[@aria-label='main']
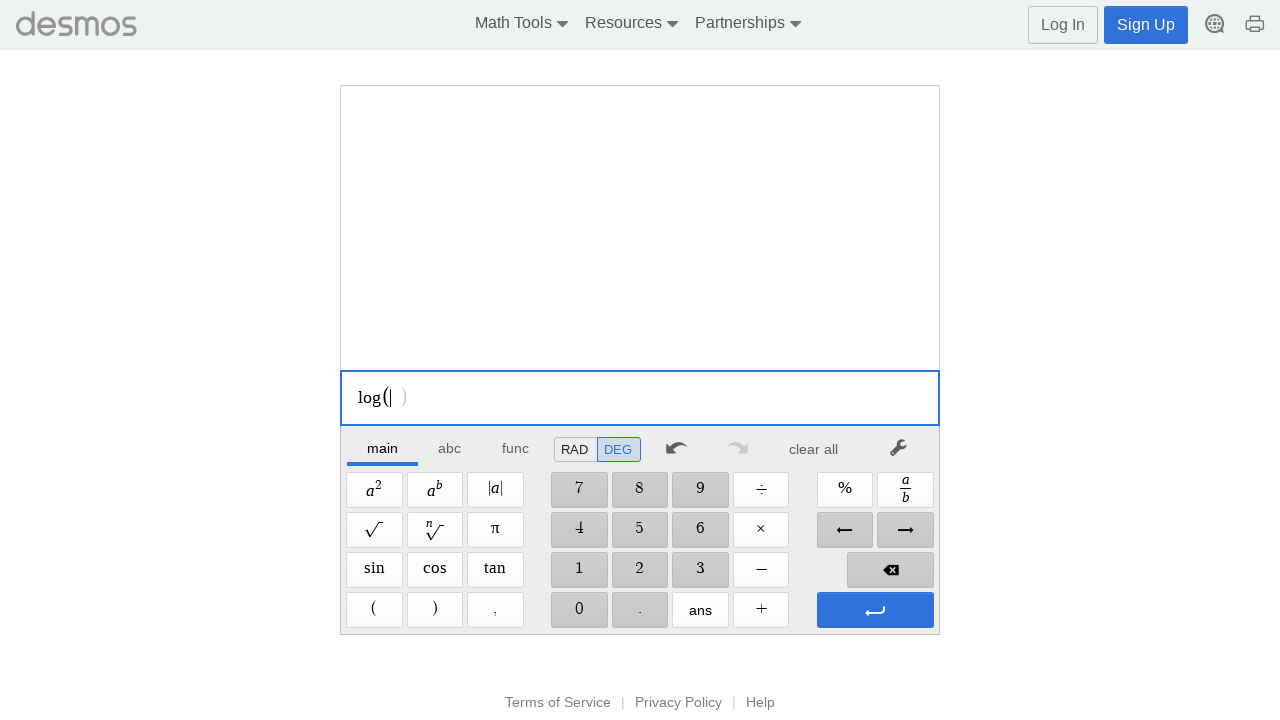

Clicked 1 at (579, 570) on xpath=//span[@aria-label='1']
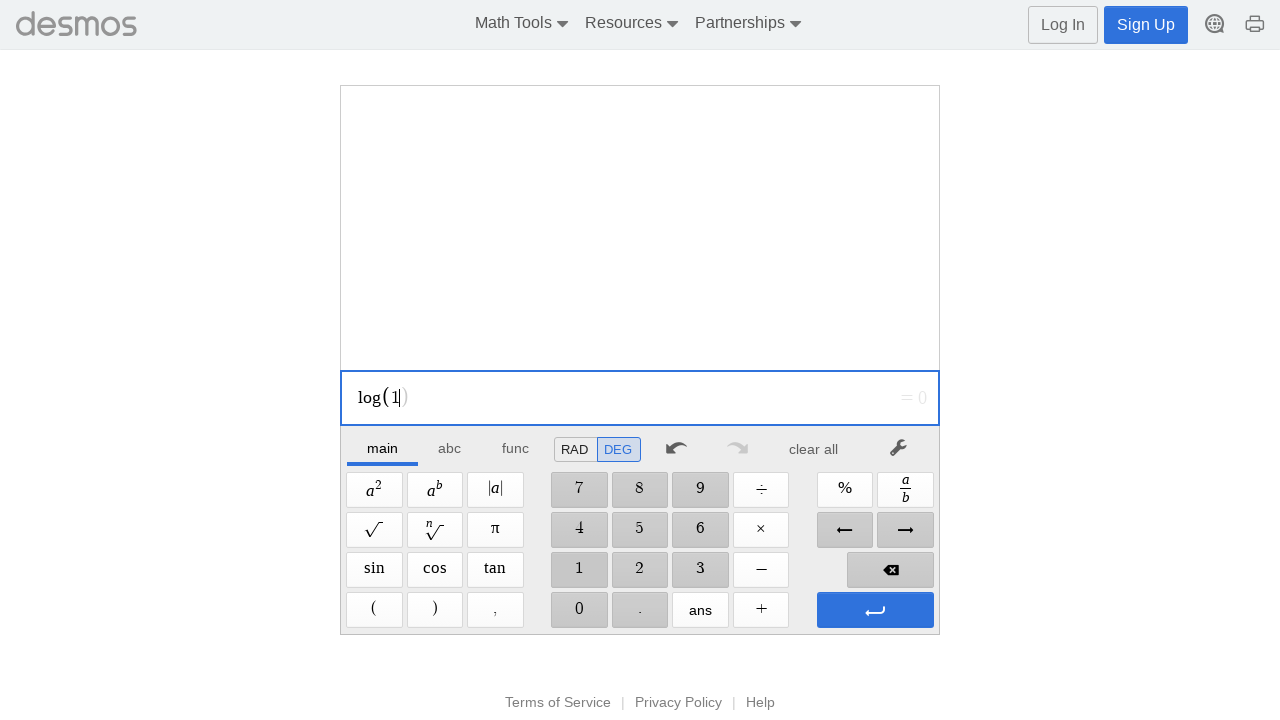

Clicked 0 at (579, 610) on xpath=//span[@aria-label='0']
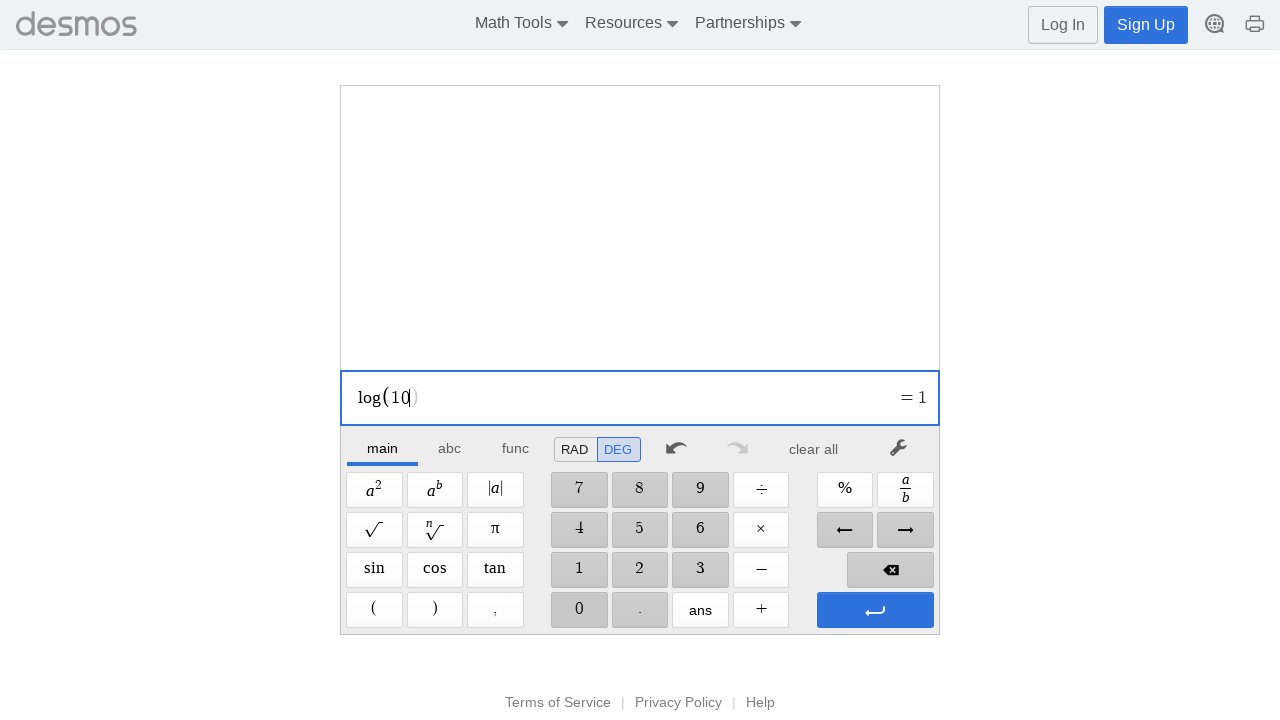

Clicked 0 at (579, 610) on xpath=//span[@aria-label='0']
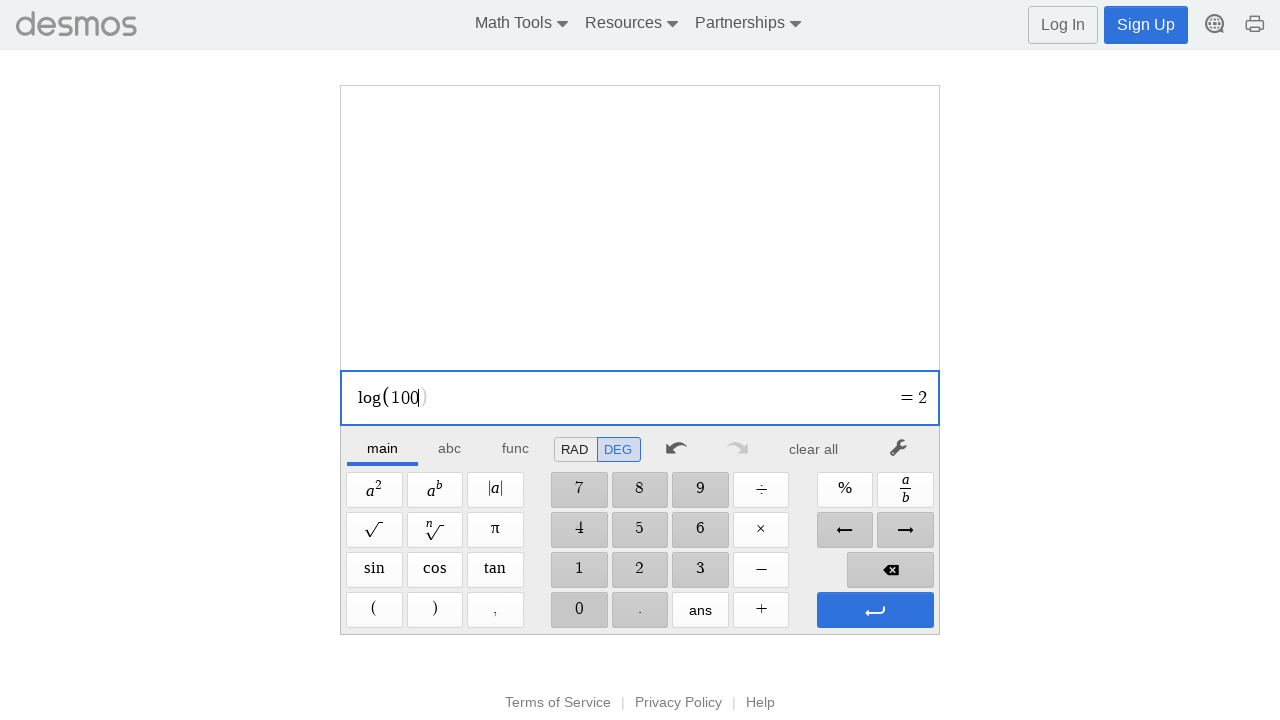

Pressed Enter for log(100) at (875, 610) on xpath=//span[@aria-label='Enter']
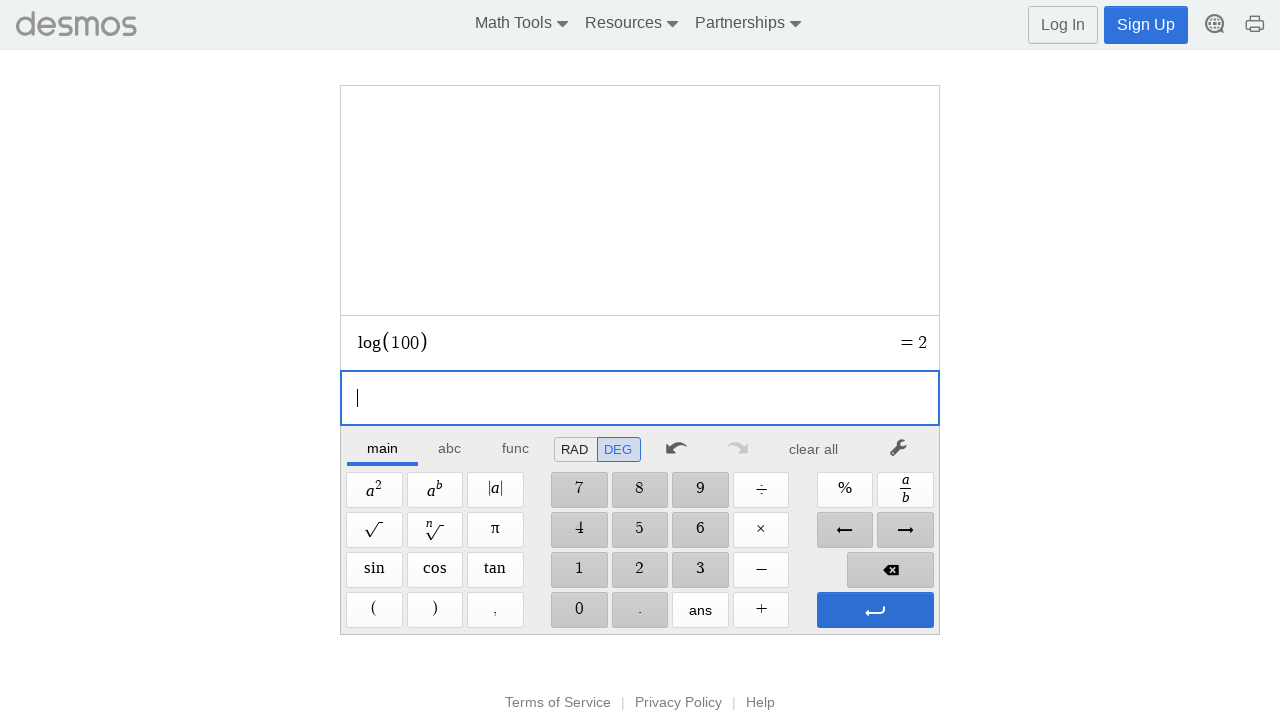

Pressed Enter again at (875, 610) on xpath=//span[@aria-label='Enter']
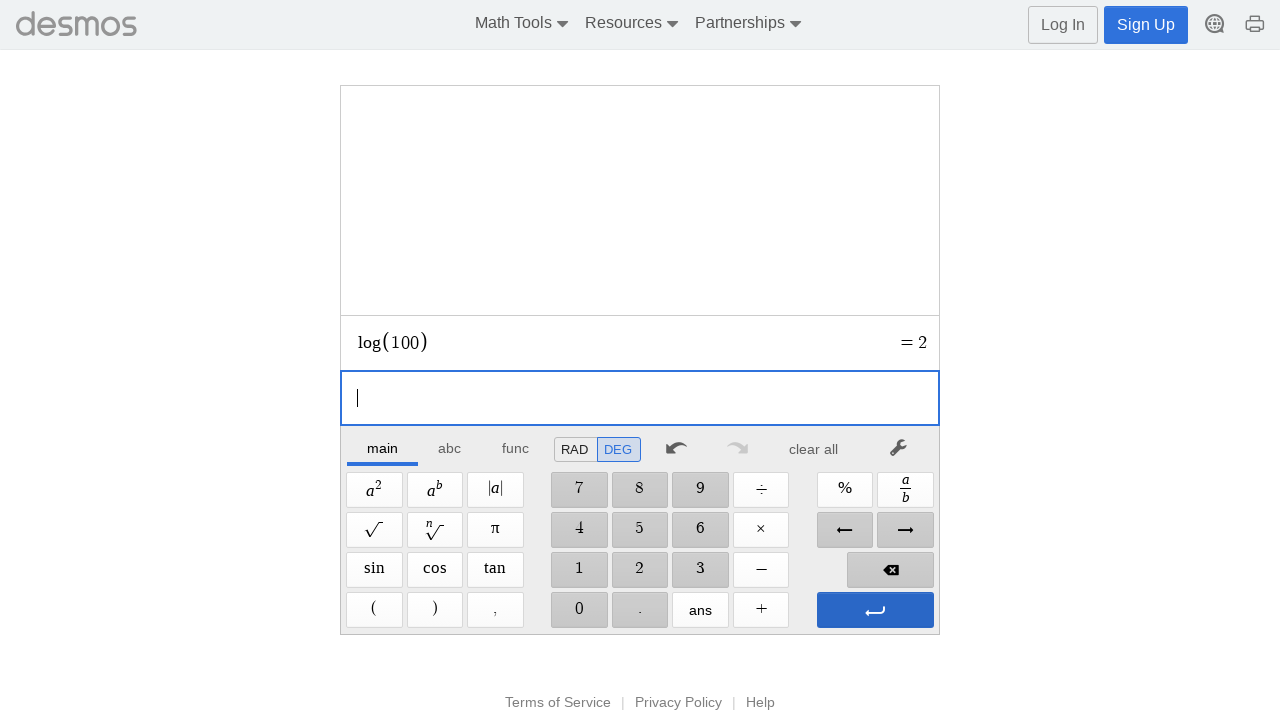

Cleared calculator display at (814, 449) on xpath=//*[@id='main']/div/div/div/div[2]/div[1]/div/div[7]
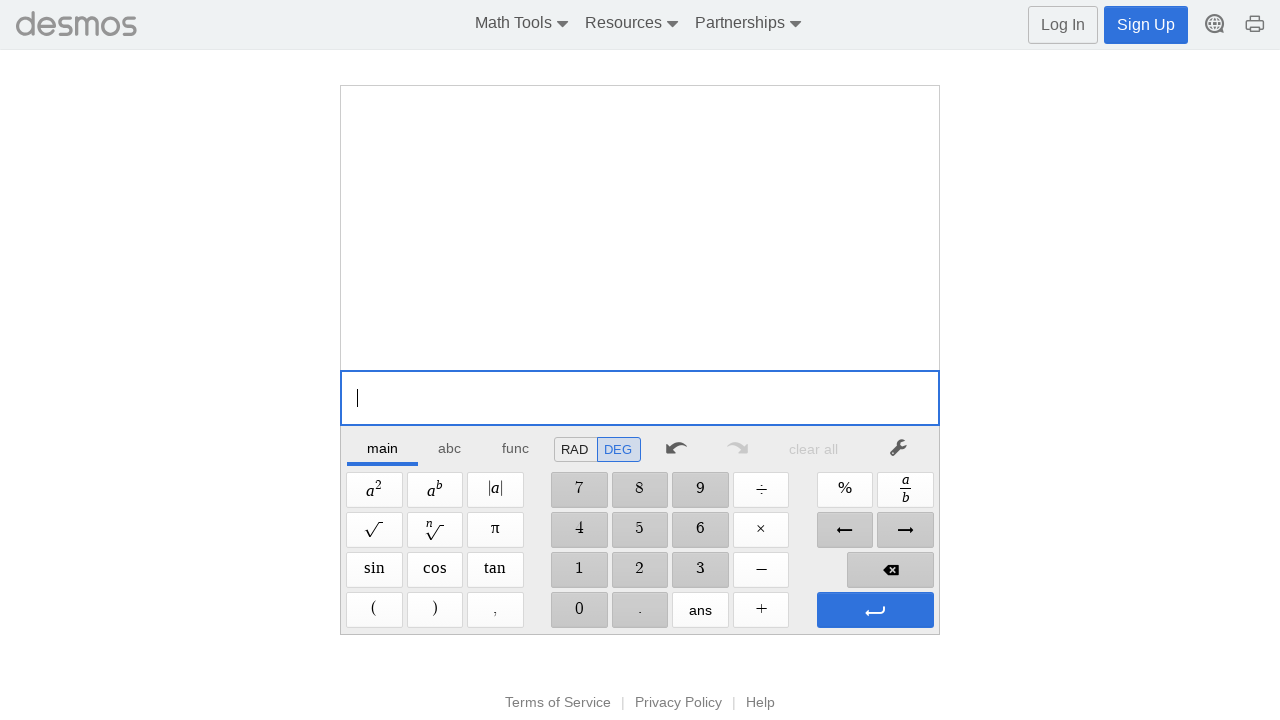

Clicked Functions menu at (515, 447) on xpath=//div[@aria-label='Functions']
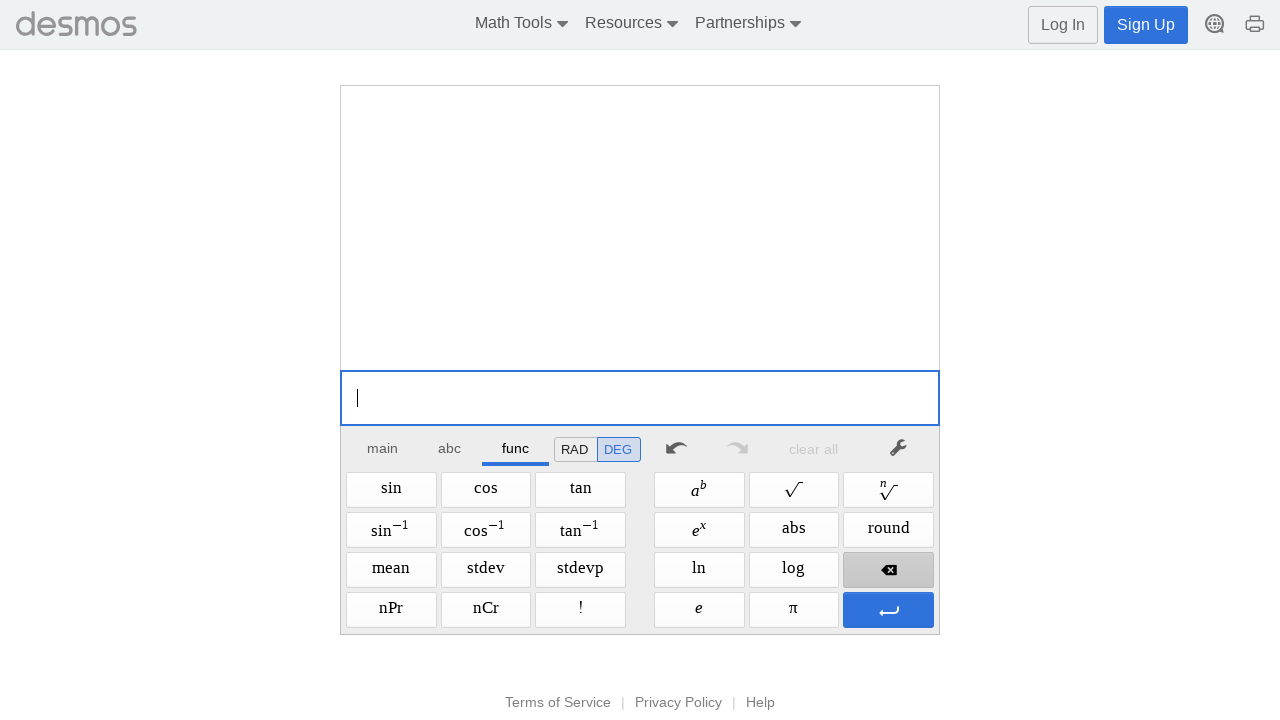

Clicked Natural Log button at (699, 570) on xpath=//span[@aria-label='Natural Log']
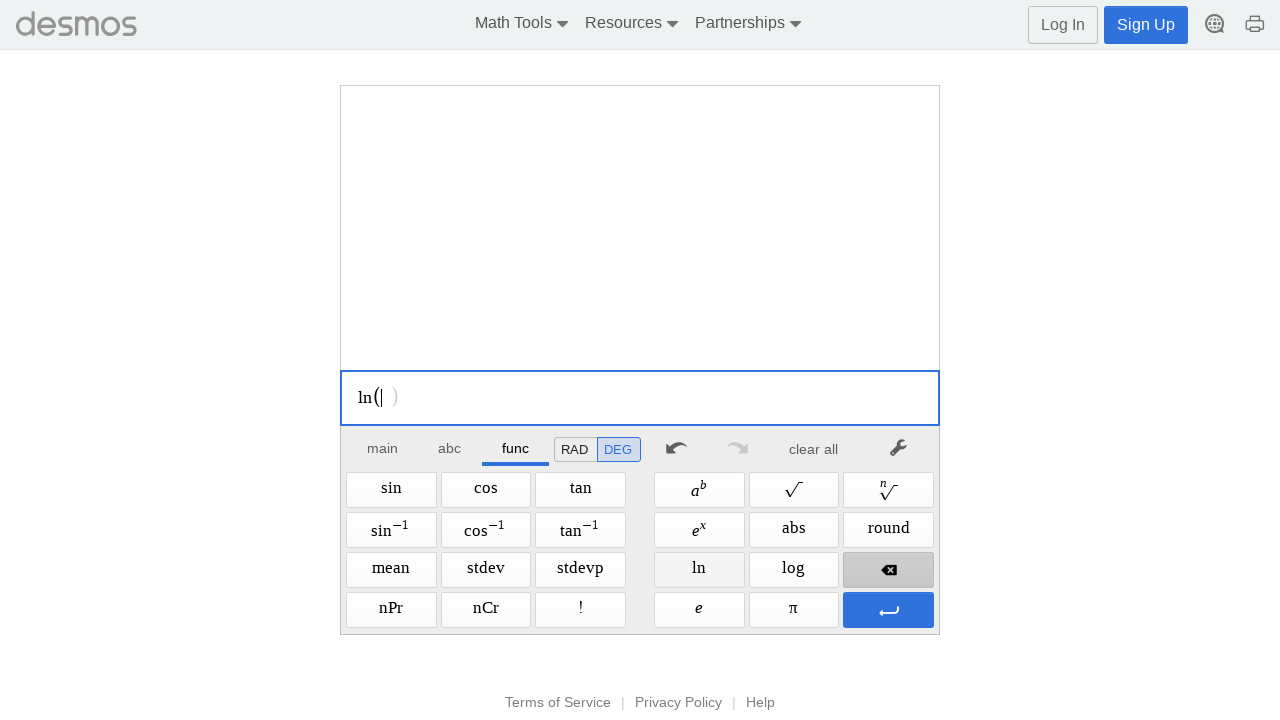

Clicked main input area at (383, 447) on xpath=//div[@aria-label='main']
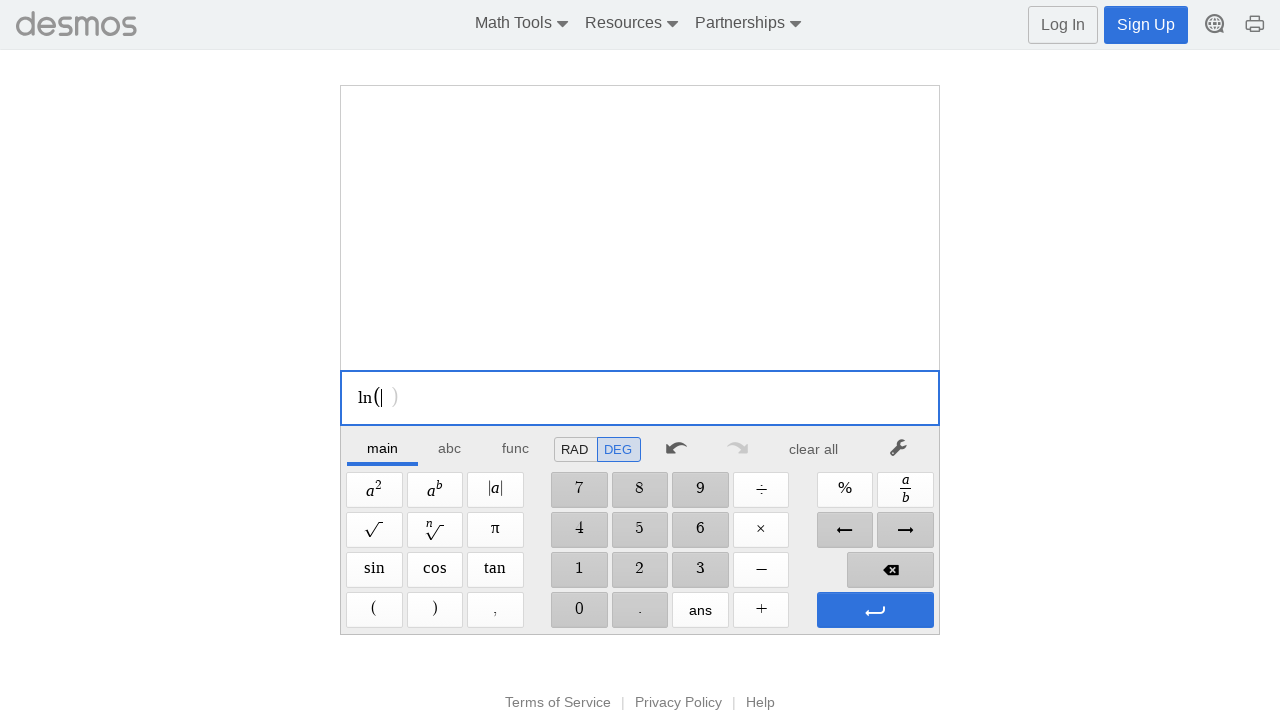

Clicked 2 at (640, 570) on xpath=//span[@aria-label='2']
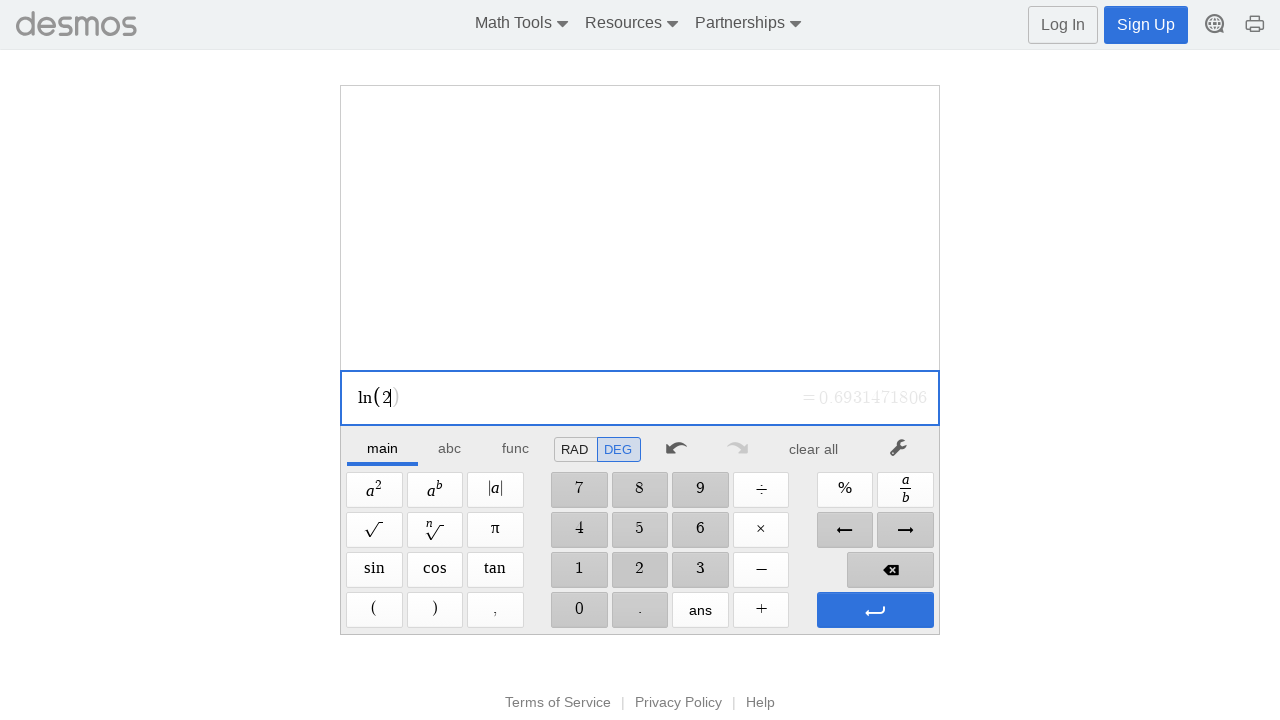

Pressed Enter for ln(2) at (875, 610) on xpath=//span[@aria-label='Enter']
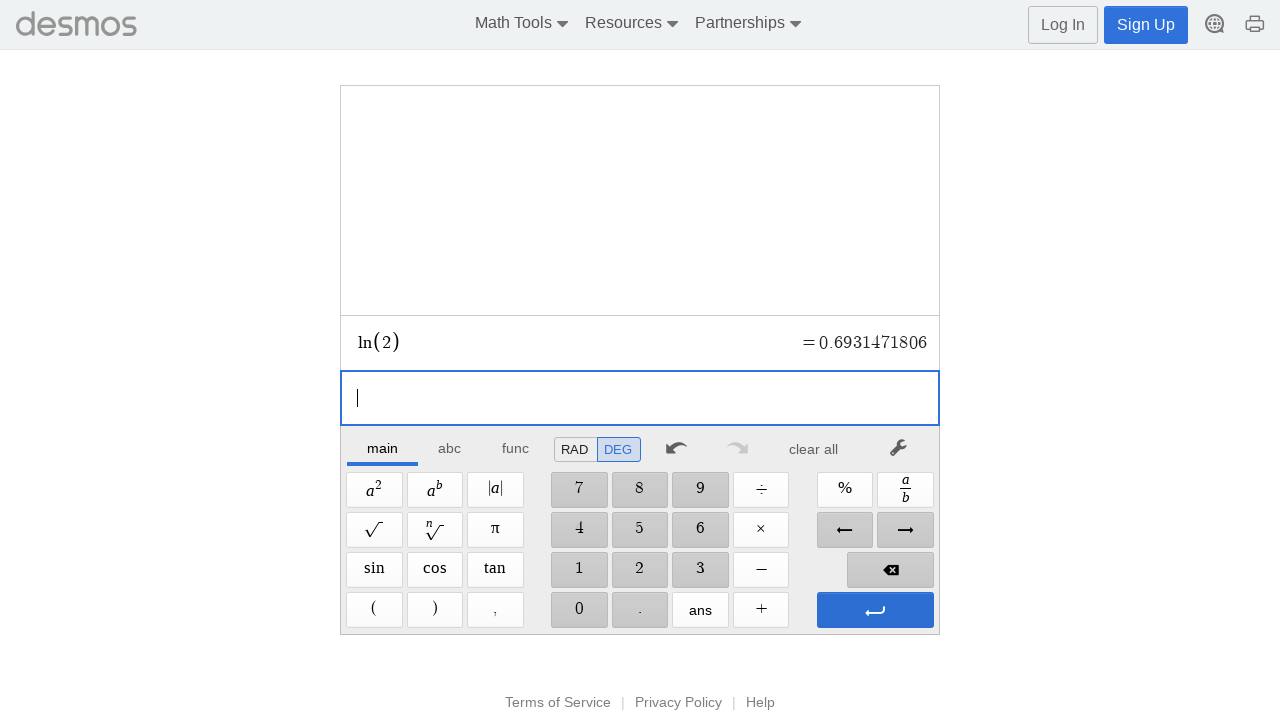

Pressed Enter again at (875, 610) on xpath=//span[@aria-label='Enter']
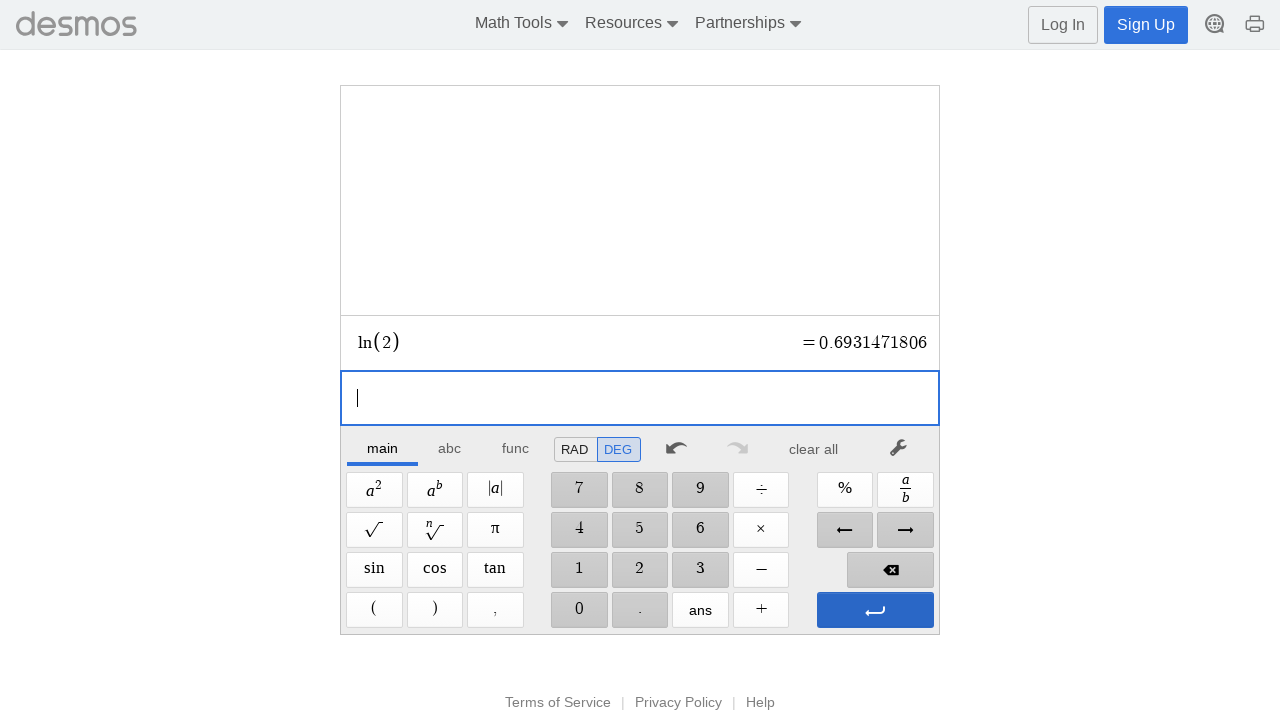

Cleared calculator display at (814, 449) on xpath=//*[@id='main']/div/div/div/div[2]/div[1]/div/div[7]
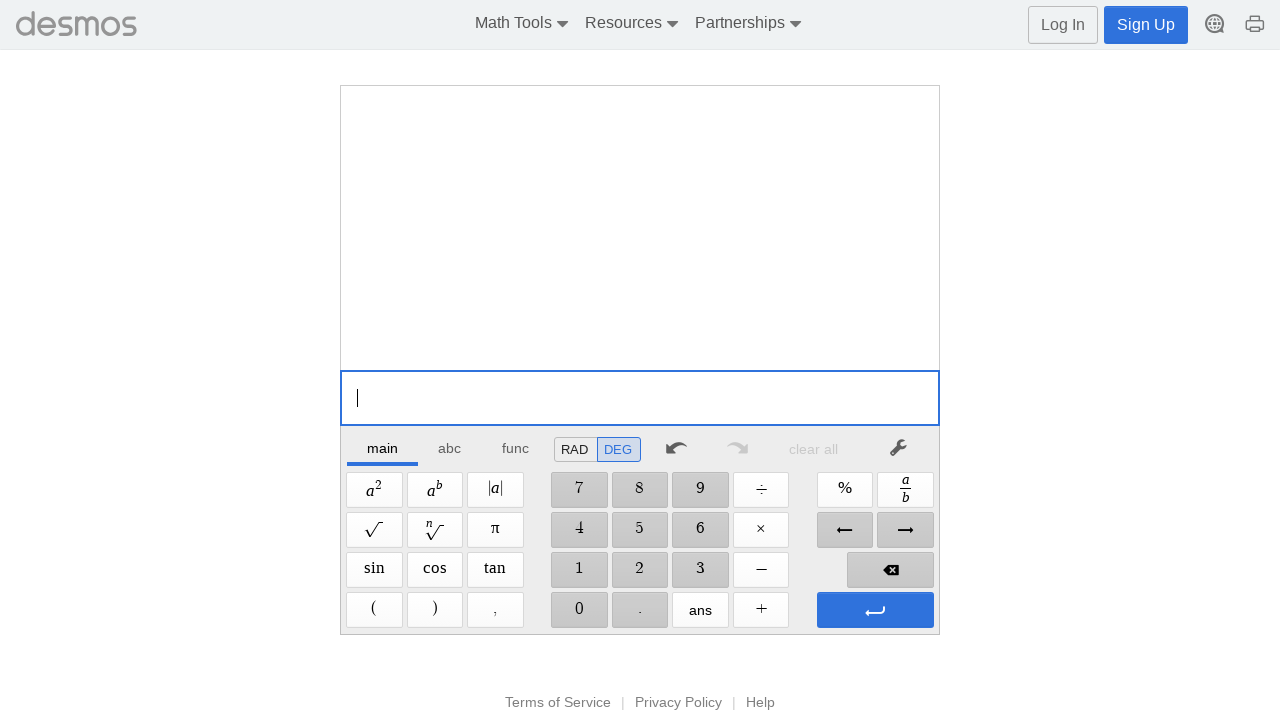

Clicked 2 at (640, 570) on xpath=//span[@aria-label='2']
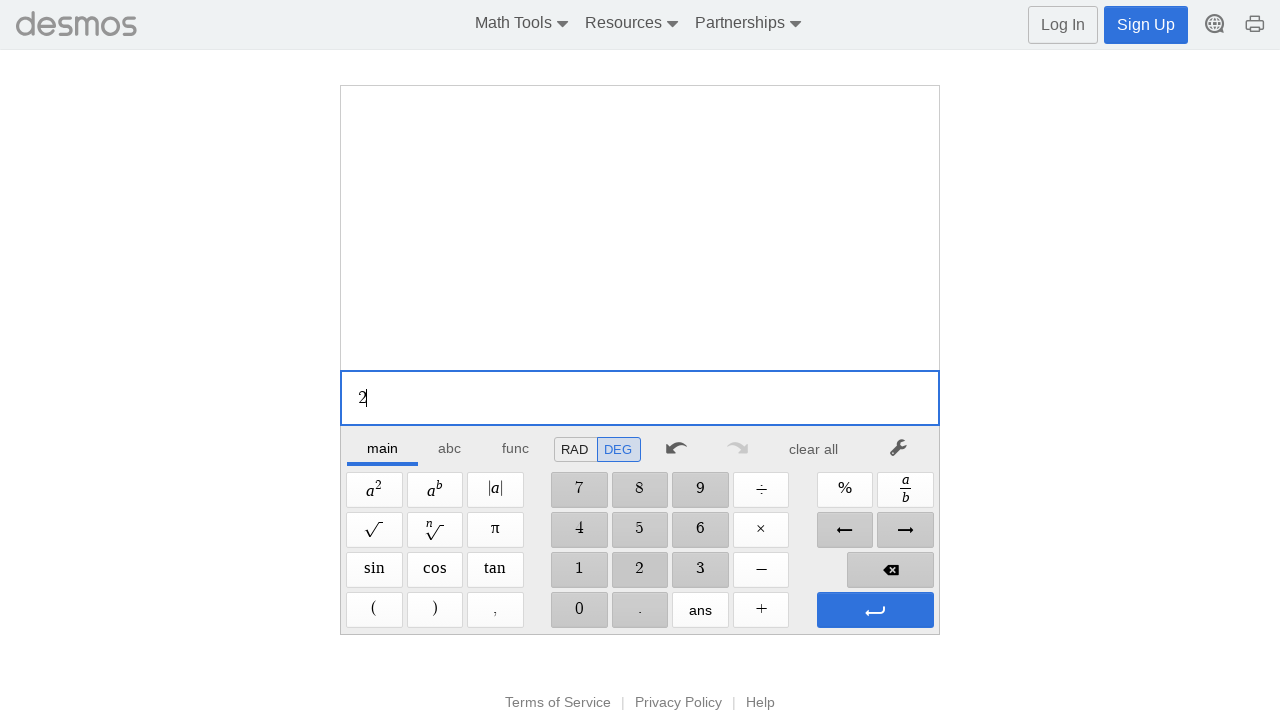

Clicked Superscript button at (435, 490) on xpath=//span[@aria-label='Superscript']
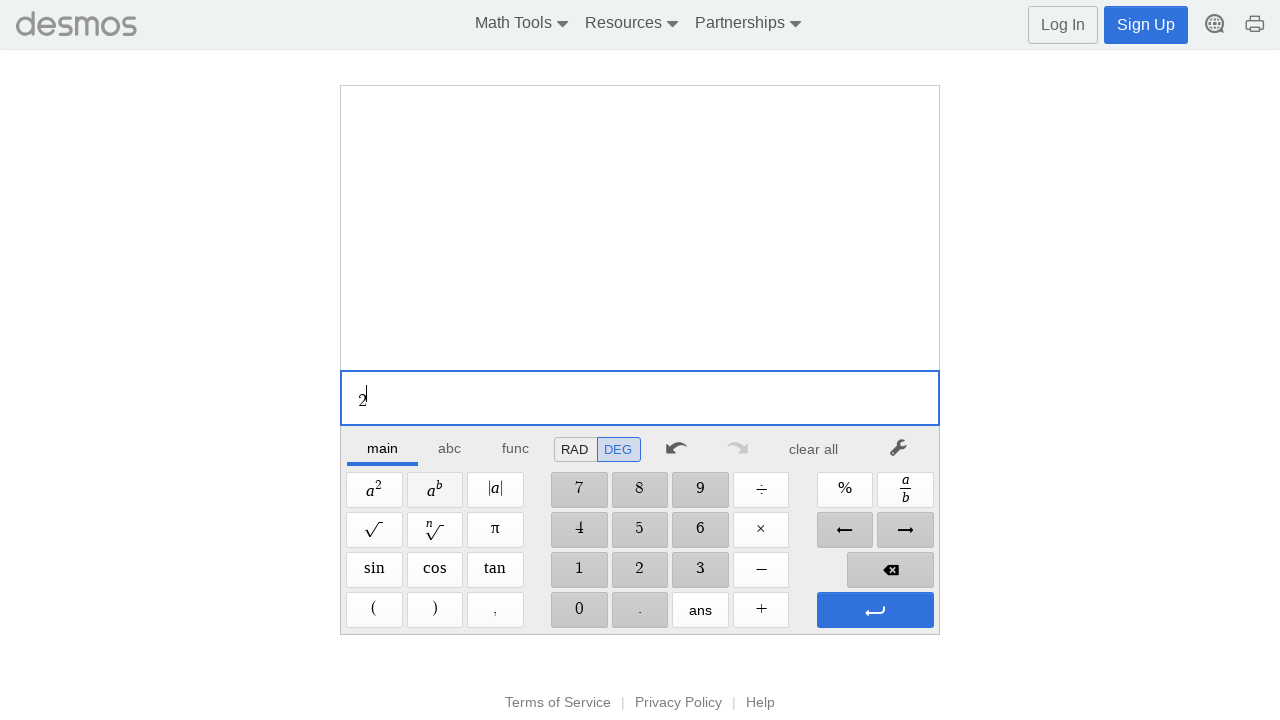

Clicked 1 at (579, 570) on xpath=//span[@aria-label='1']
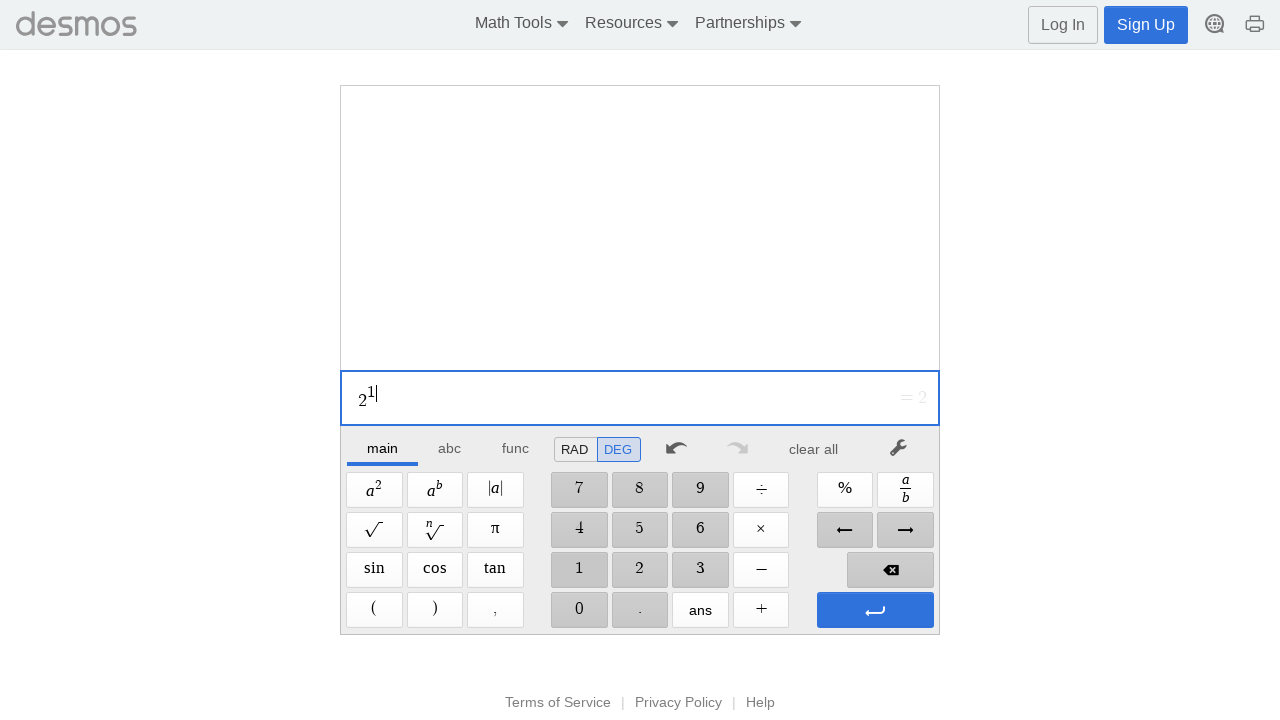

Clicked 0 at (579, 610) on xpath=//span[@aria-label='0']
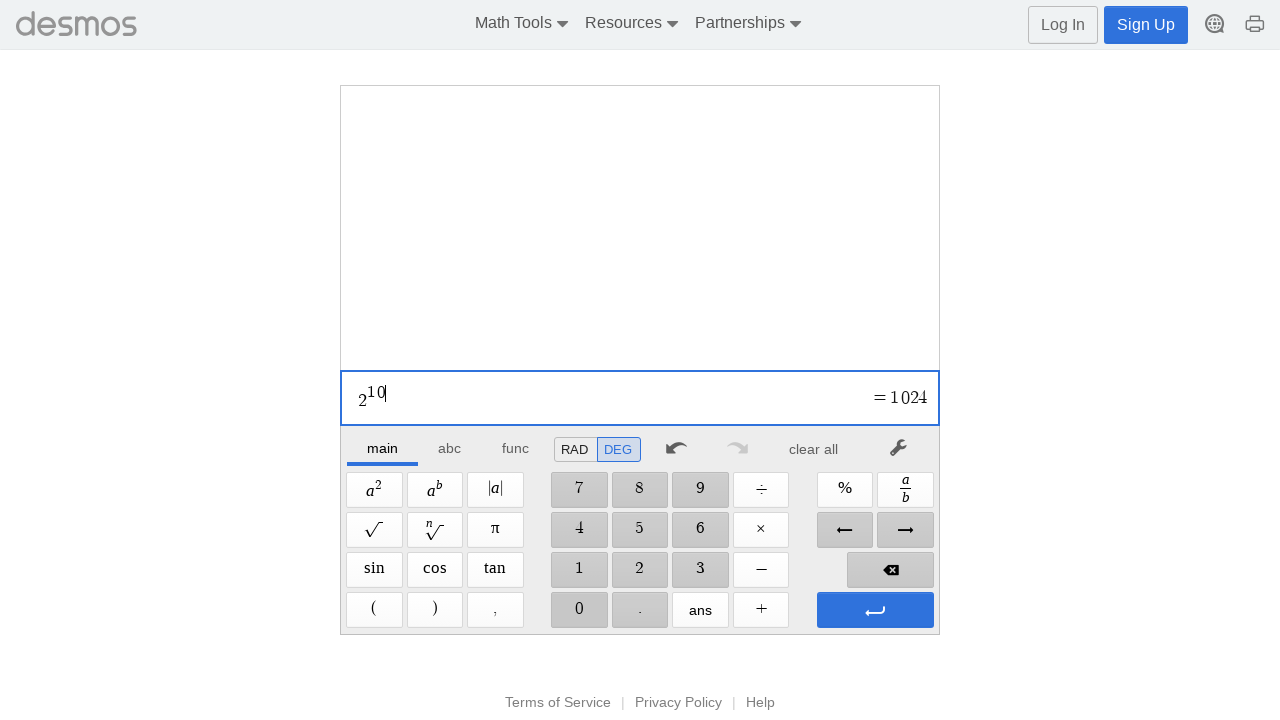

Pressed Enter for 2^10 at (875, 610) on xpath=//span[@aria-label='Enter']
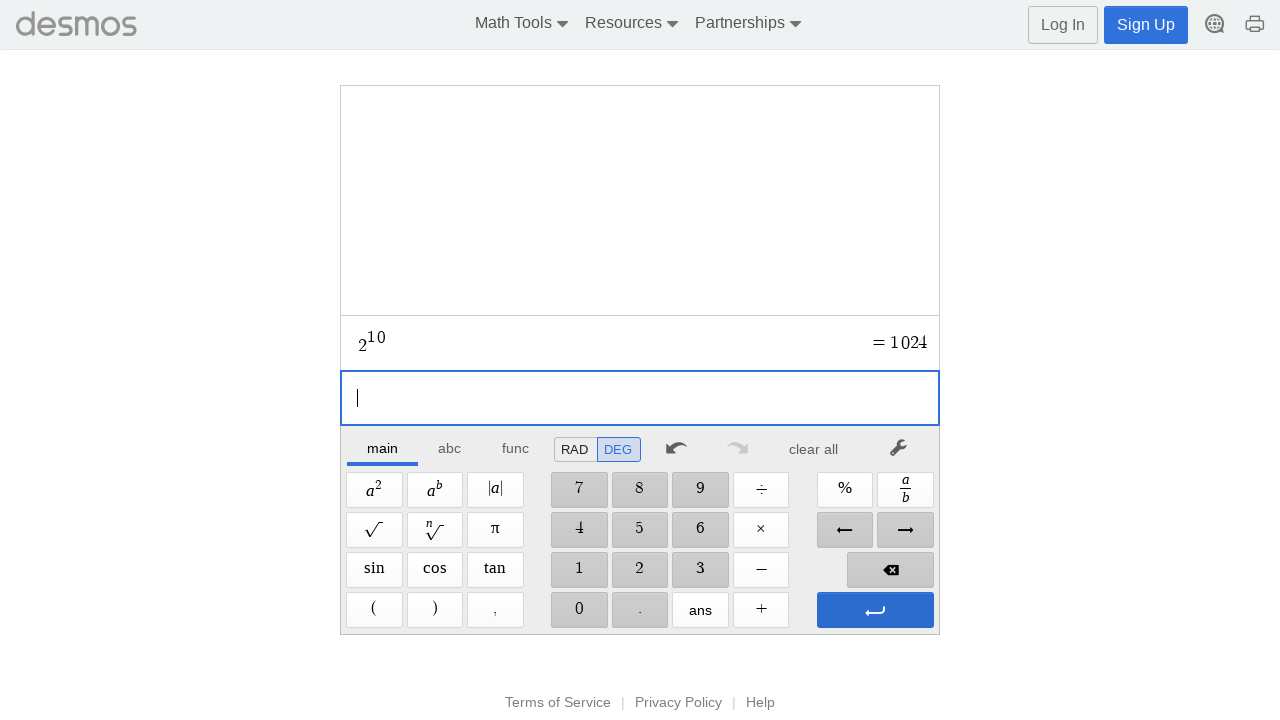

Pressed Enter again at (875, 610) on xpath=//span[@aria-label='Enter']
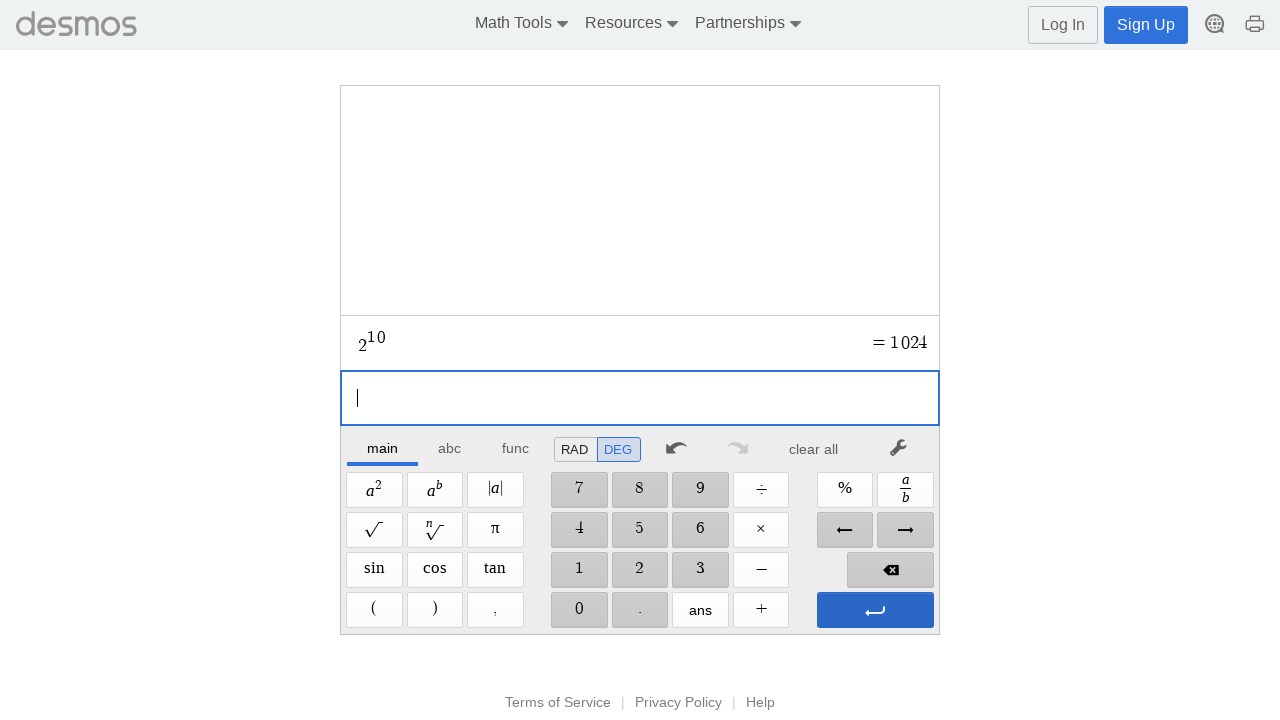

Cleared calculator display at (814, 449) on xpath=//*[@id='main']/div/div/div/div[2]/div[1]/div/div[7]
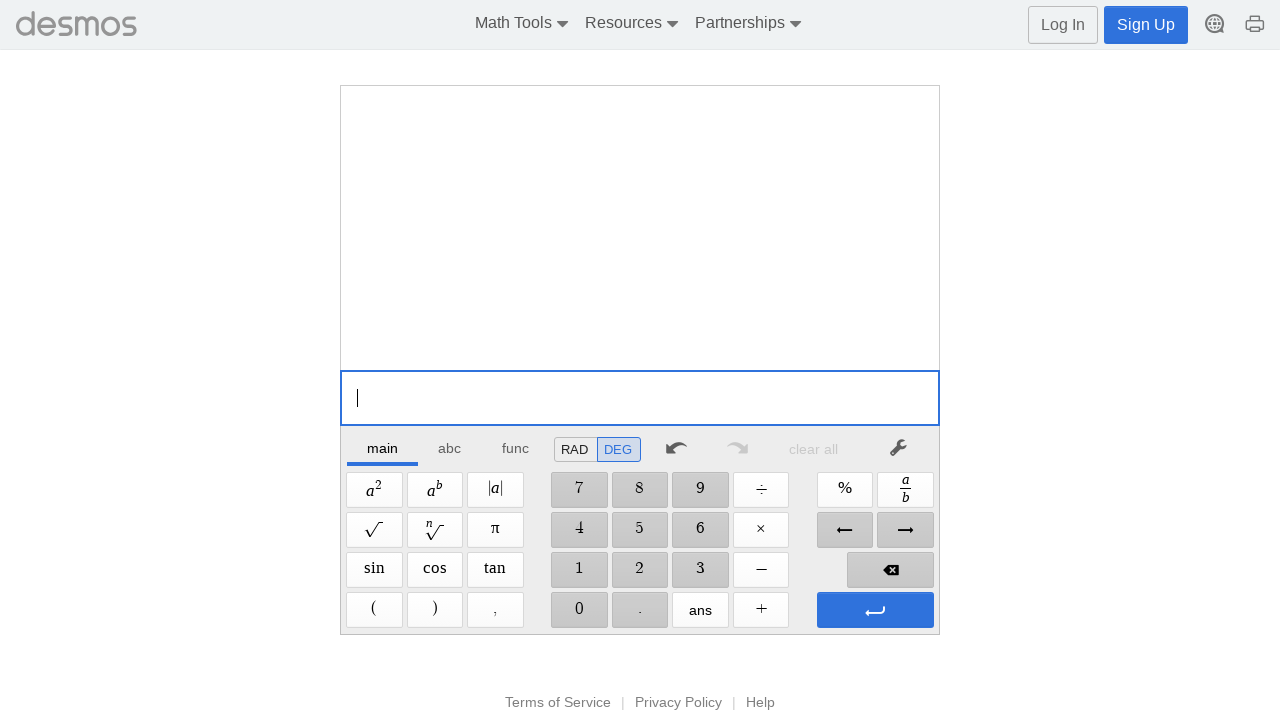

Clicked Square Root button at (374, 530) on xpath=//span[@aria-label='Square Root']
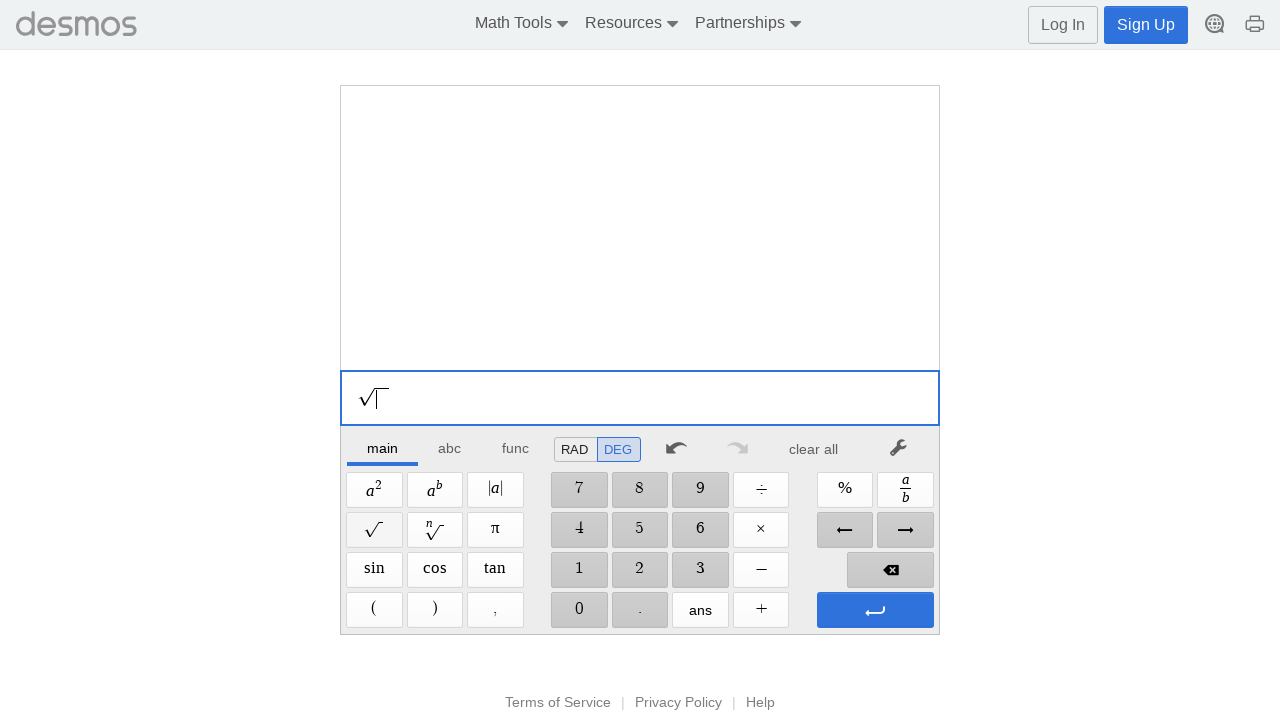

Clicked 1 at (579, 570) on xpath=//span[@aria-label='1']
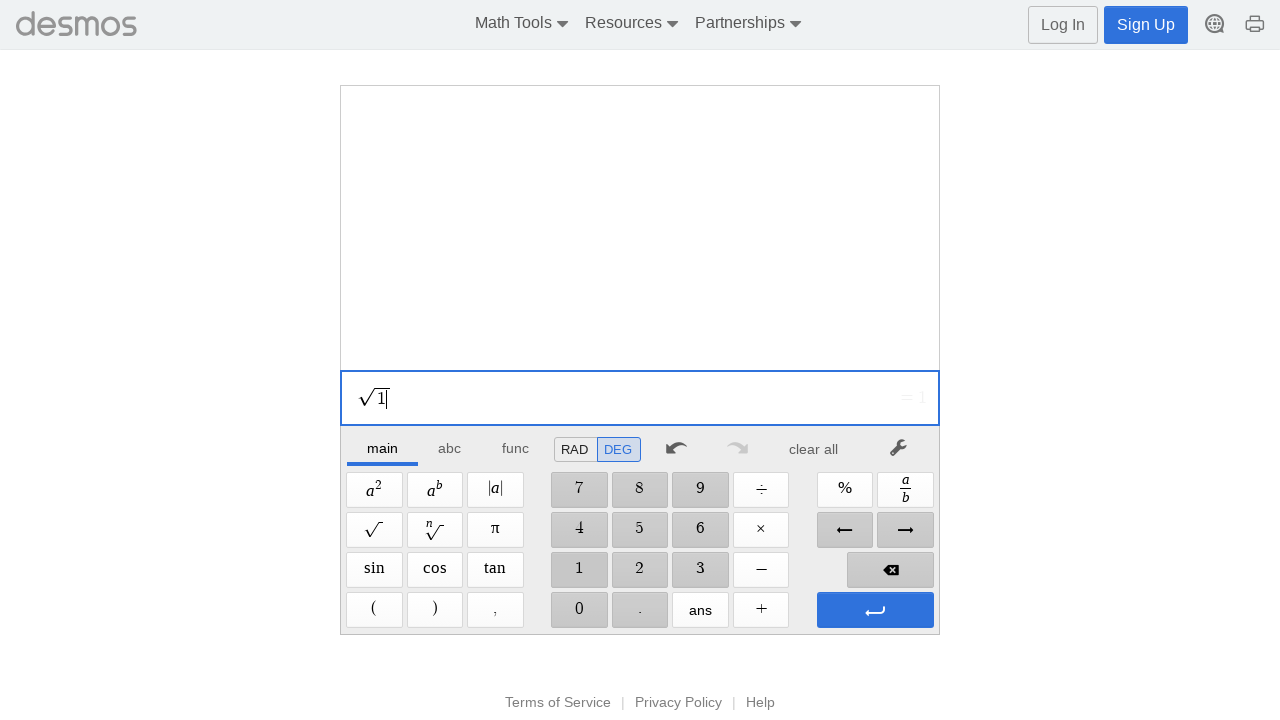

Clicked 6 at (700, 530) on xpath=//span[@aria-label='6']
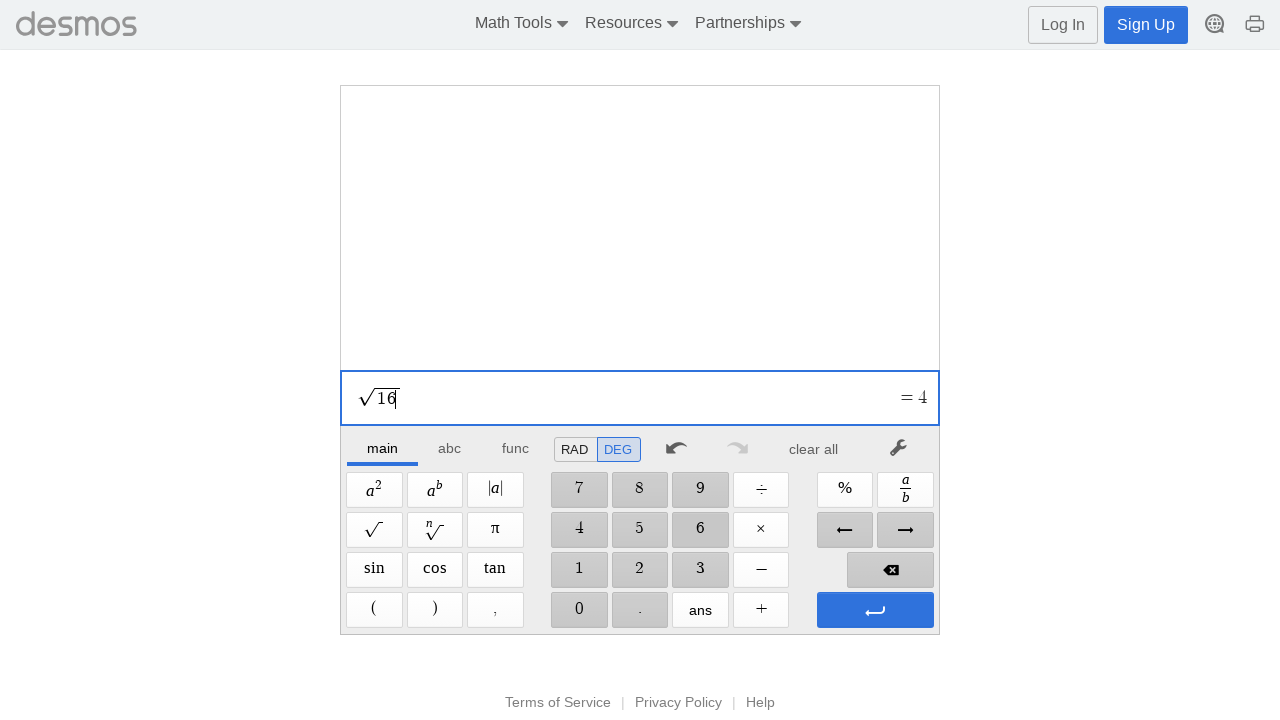

Pressed Enter for sqrt(16) at (875, 610) on xpath=//span[@aria-label='Enter']
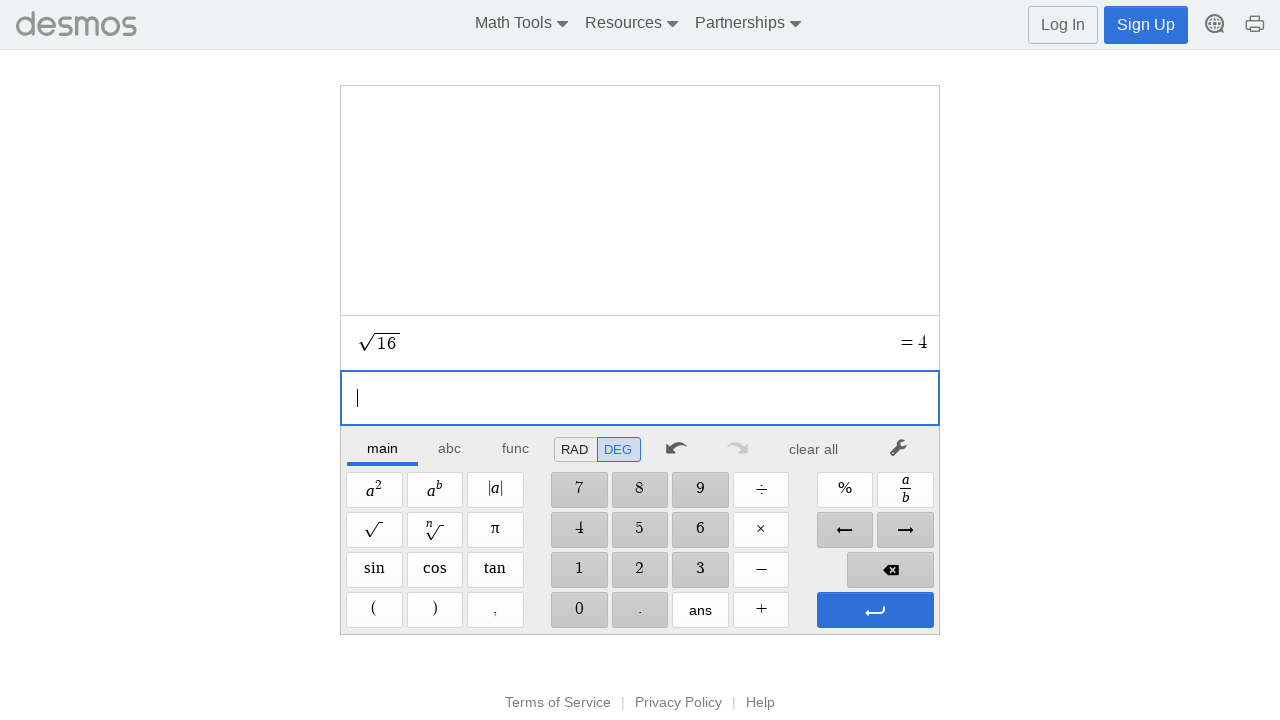

Pressed Enter again at (875, 610) on xpath=//span[@aria-label='Enter']
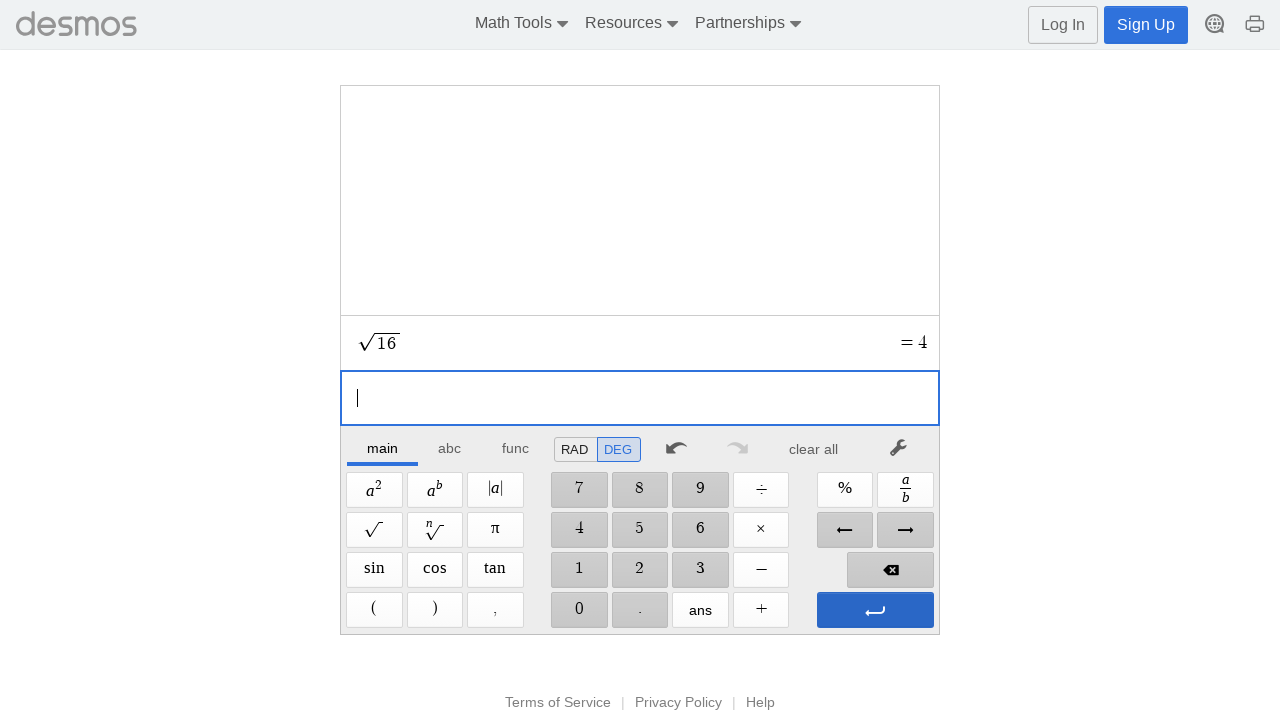

Cleared calculator display at (814, 449) on xpath=//*[@id='main']/div/div/div/div[2]/div[1]/div/div[7]
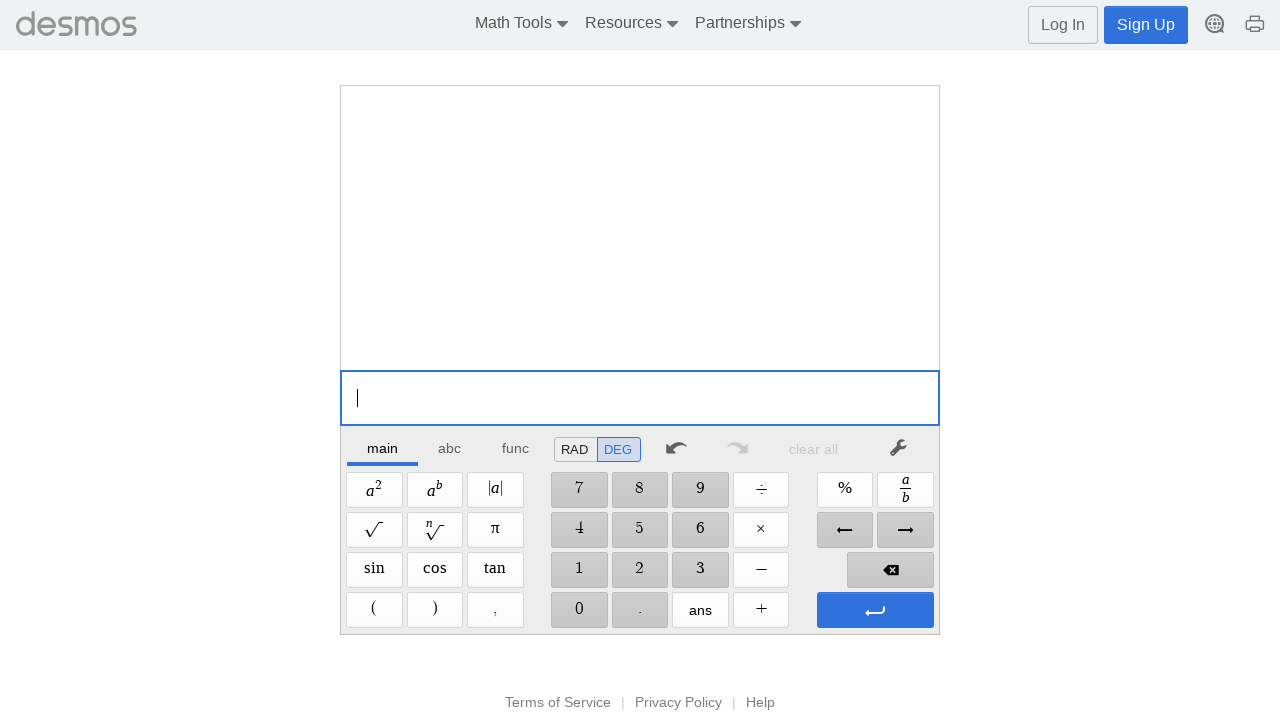

Clicked Pi button at (495, 530) on xpath=//span[@aria-label='Pi']
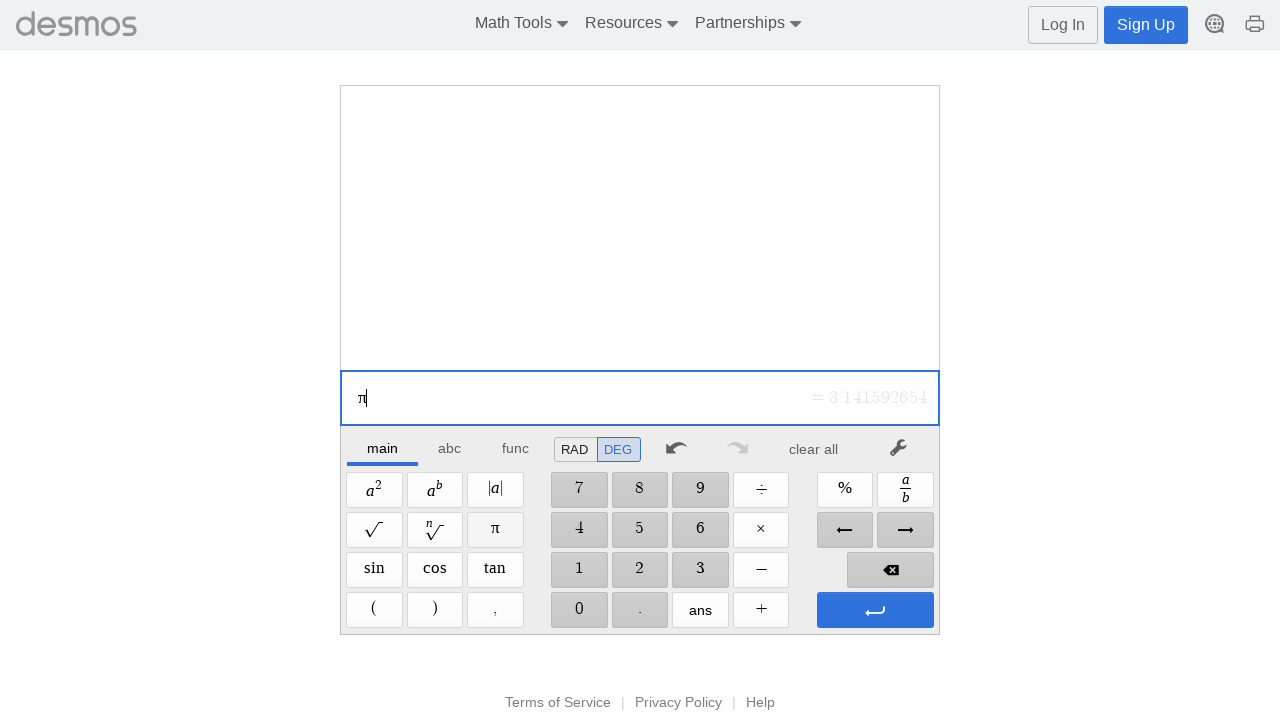

Clicked Times button at (761, 530) on xpath=//span[@aria-label='Times']
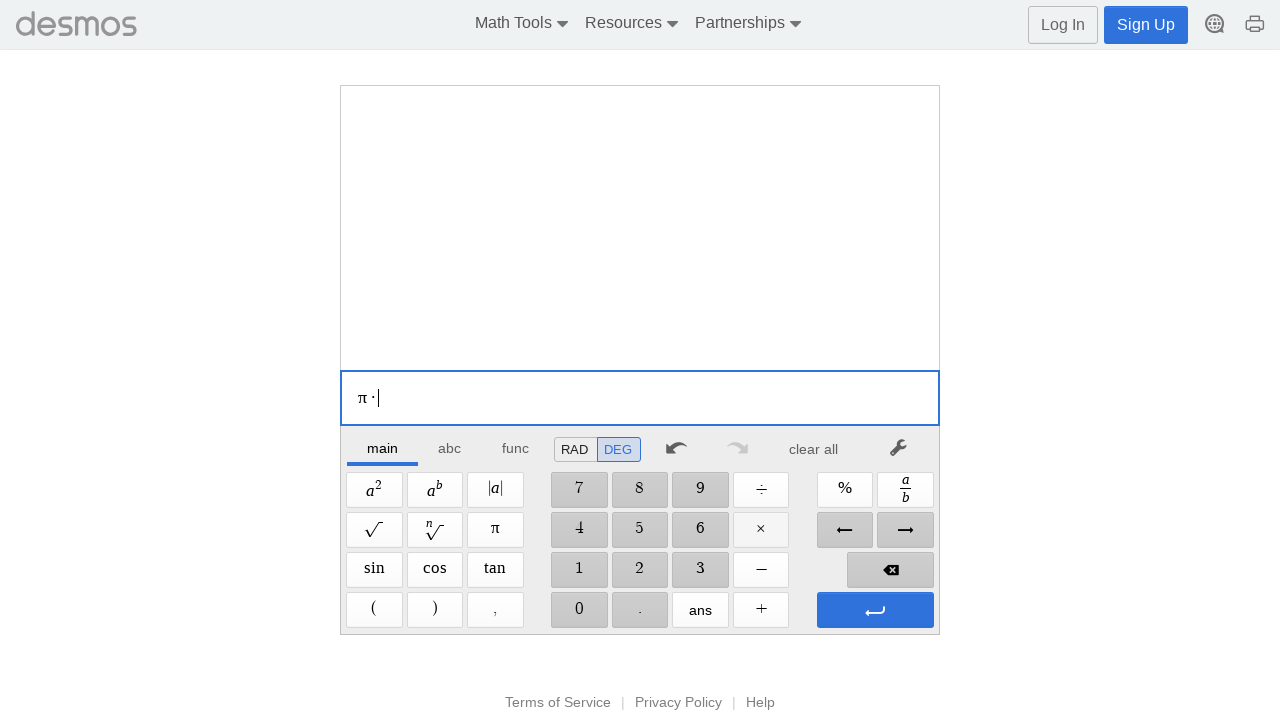

Clicked 2 at (640, 570) on xpath=//span[@aria-label='2']
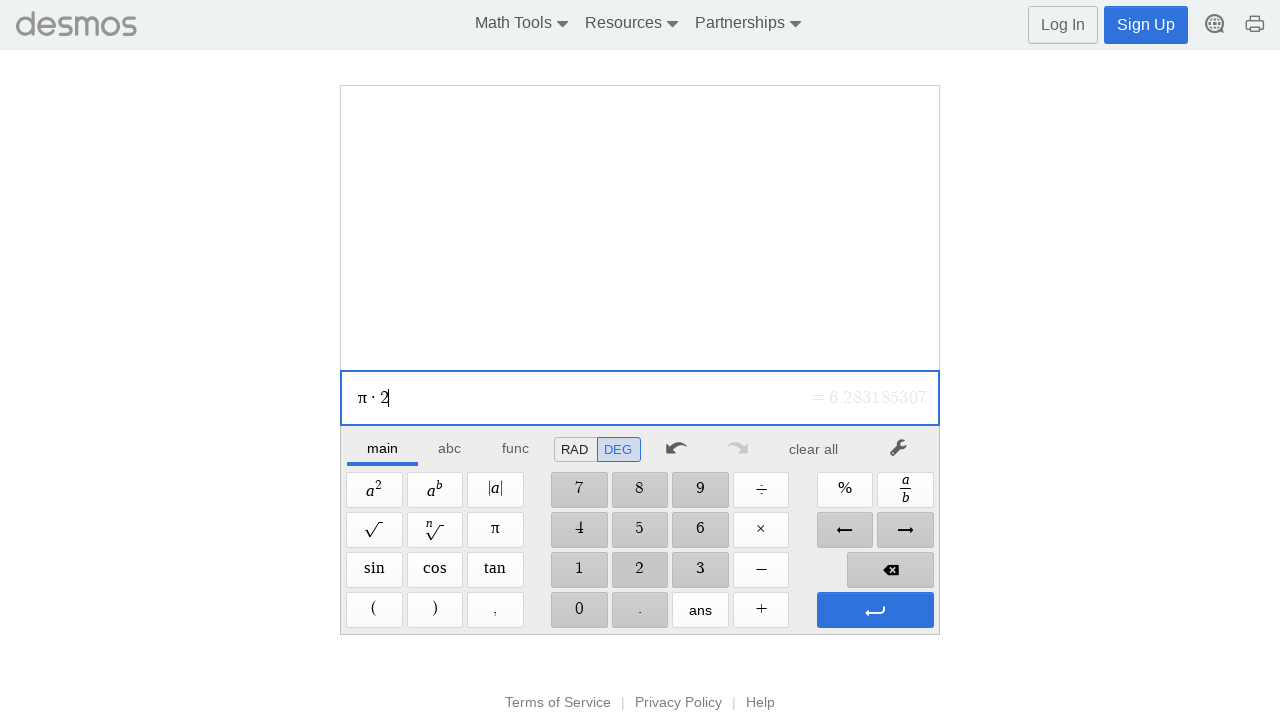

Pressed Enter for pi*2 at (875, 610) on xpath=//span[@aria-label='Enter']
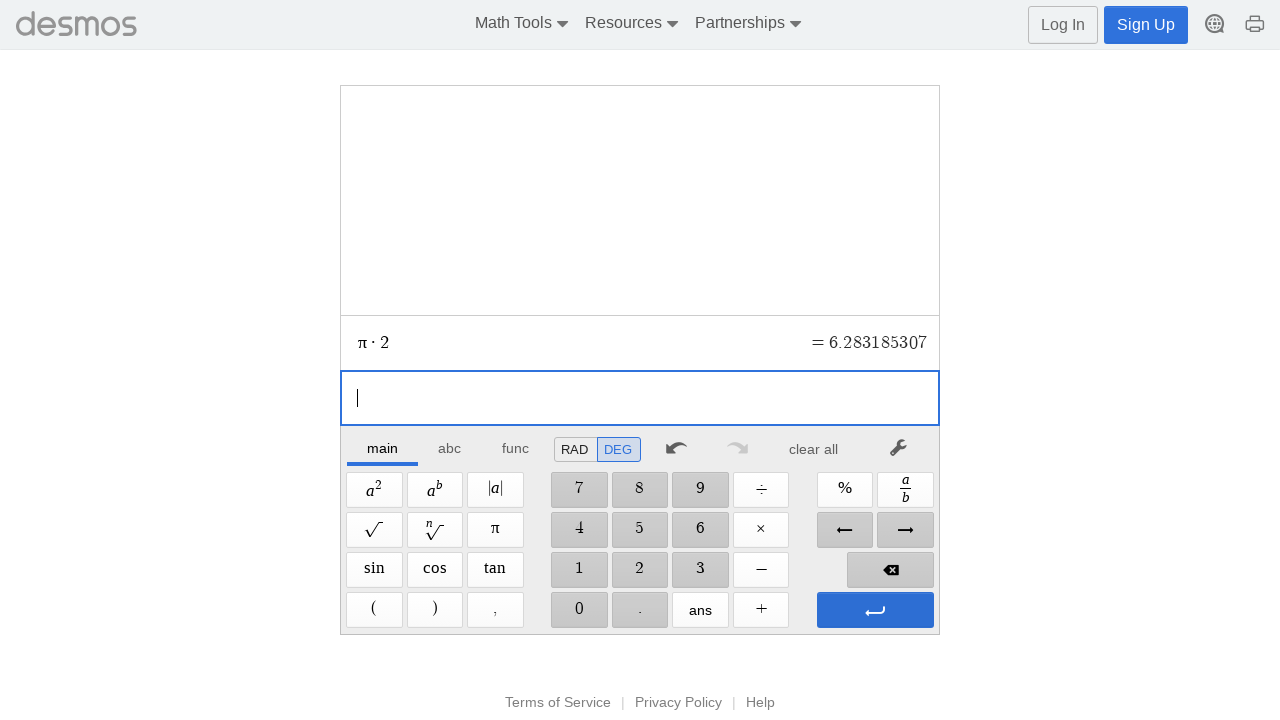

Pressed Enter again at (875, 610) on xpath=//span[@aria-label='Enter']
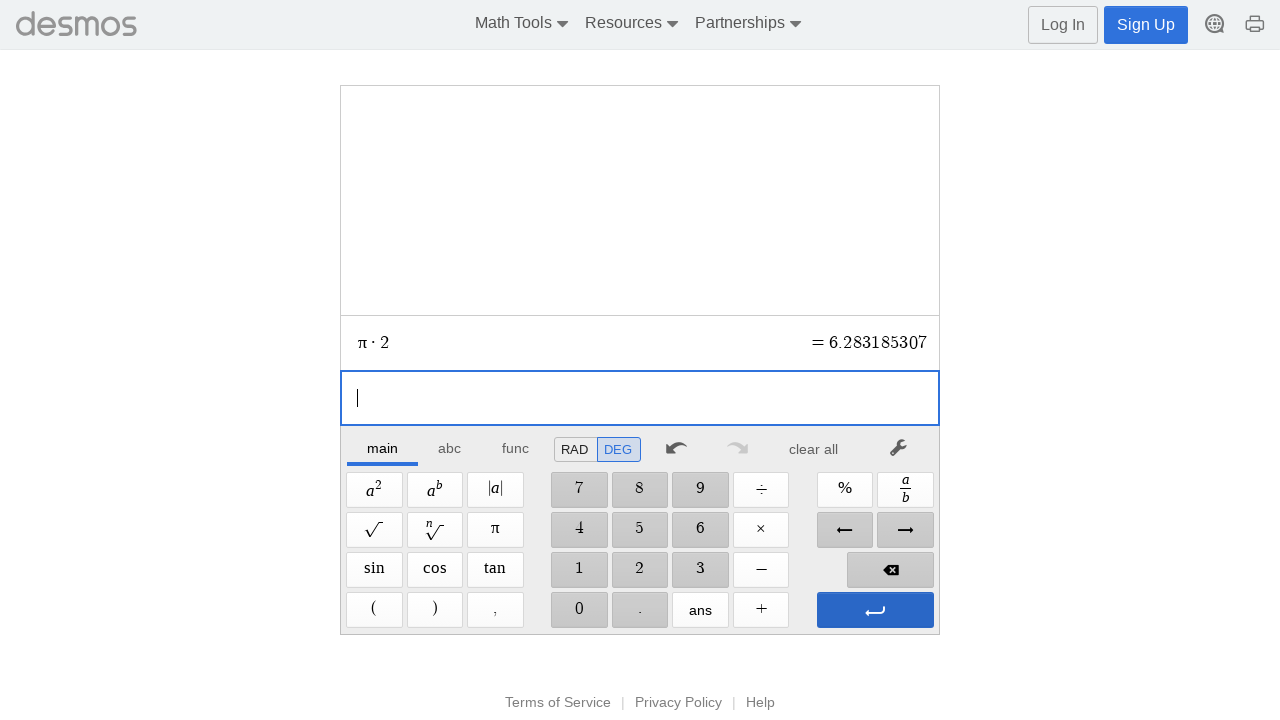

Cleared calculator display at (814, 449) on xpath=//*[@id='main']/div/div/div/div[2]/div[1]/div/div[7]
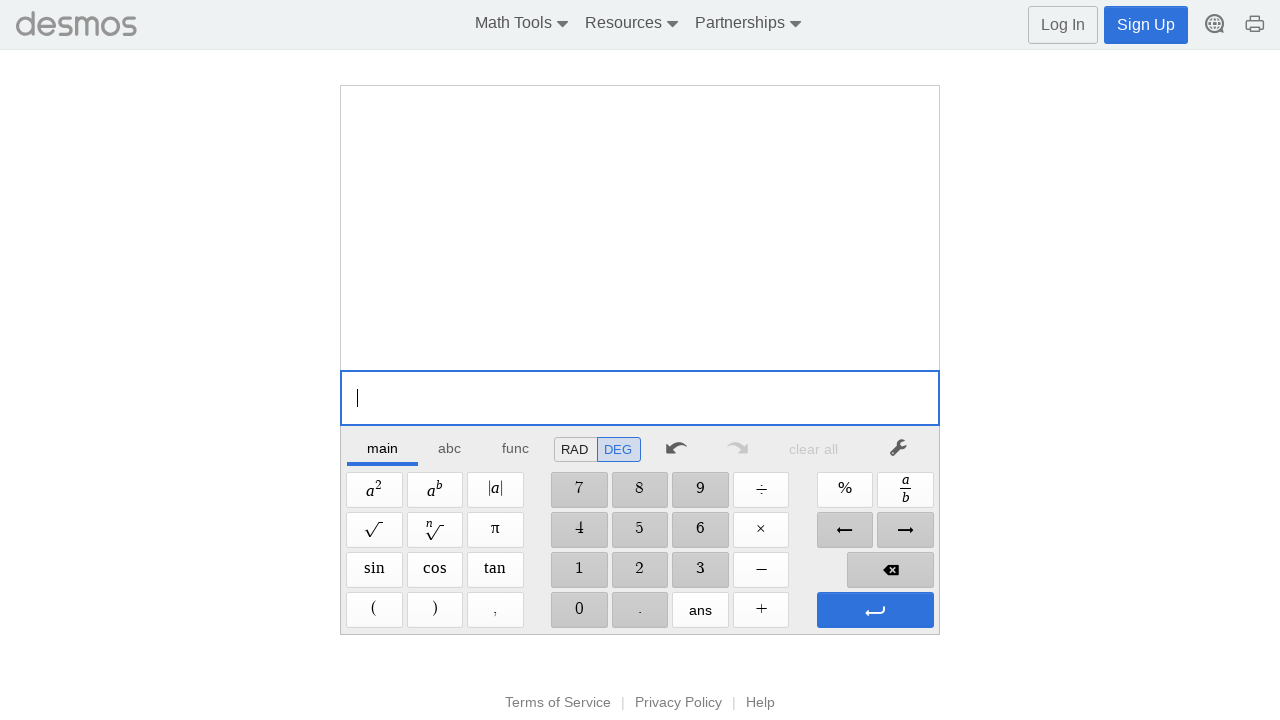

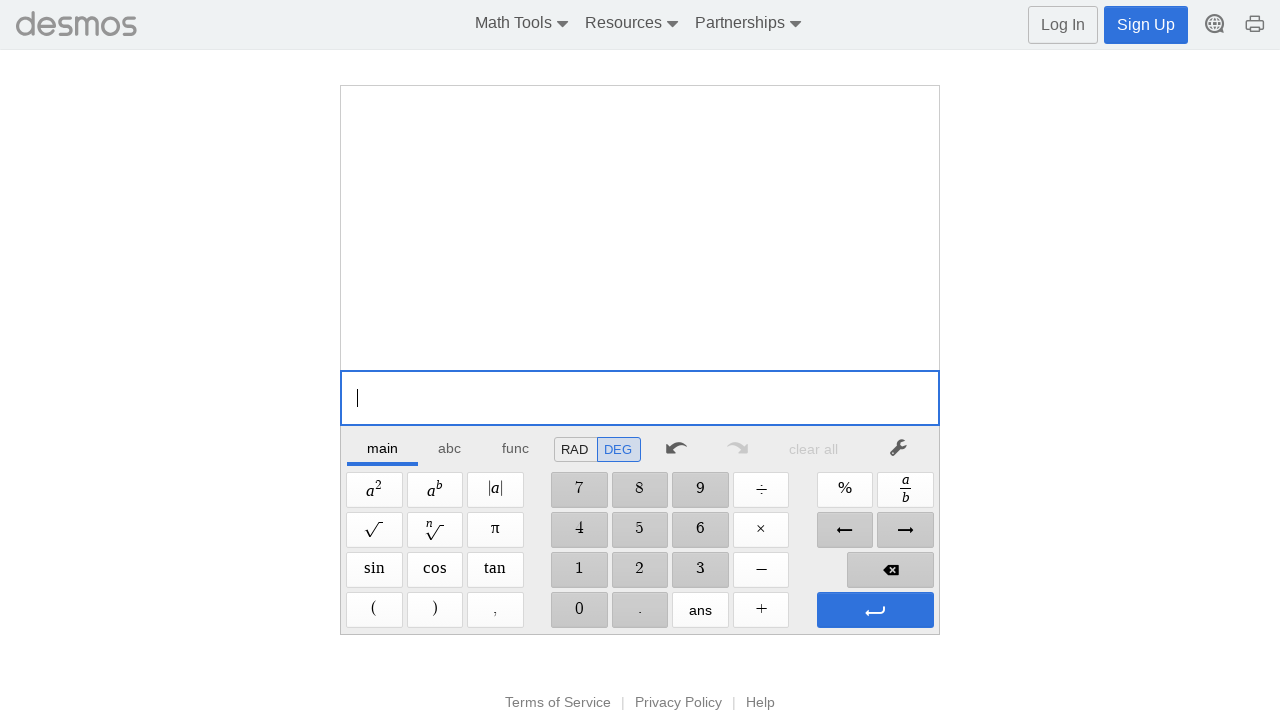